Tests multiple checkbox interactions including selecting all checkboxes, deselecting all, and selecting specific checkboxes by value.

Starting URL: https://automationfc.github.io/multiple-fields/

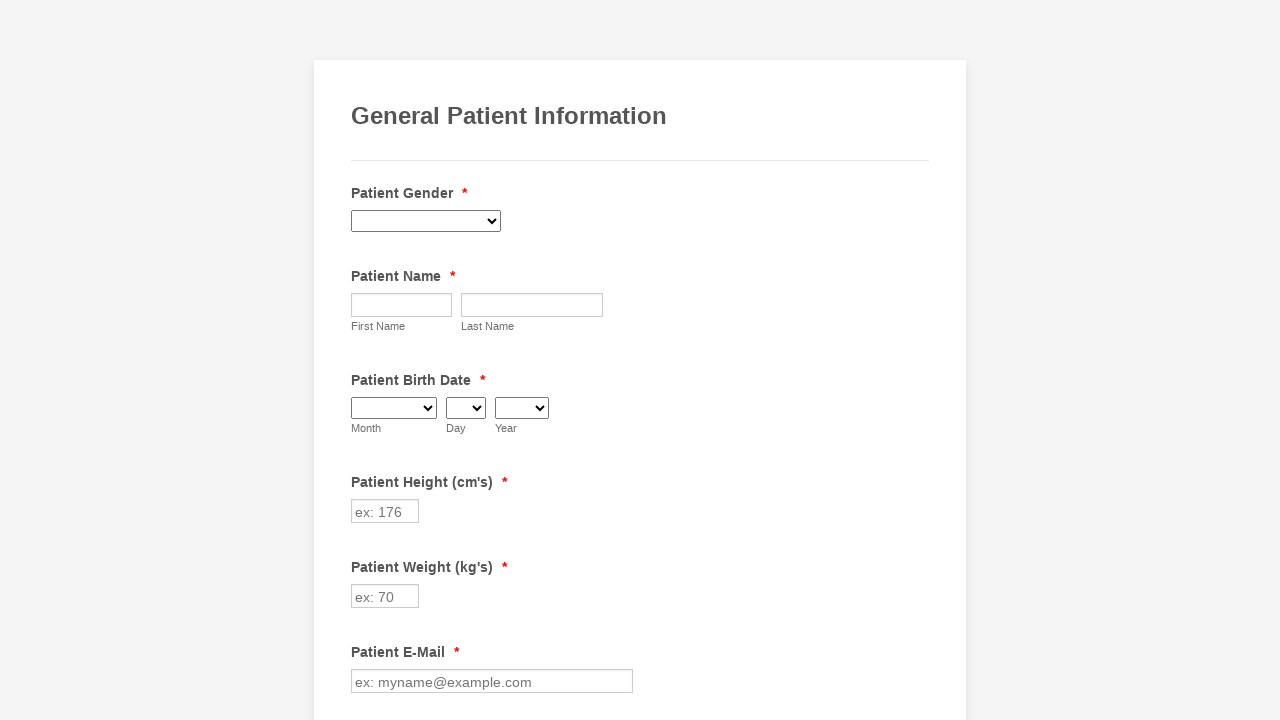

Waited for checkboxes to load on the page
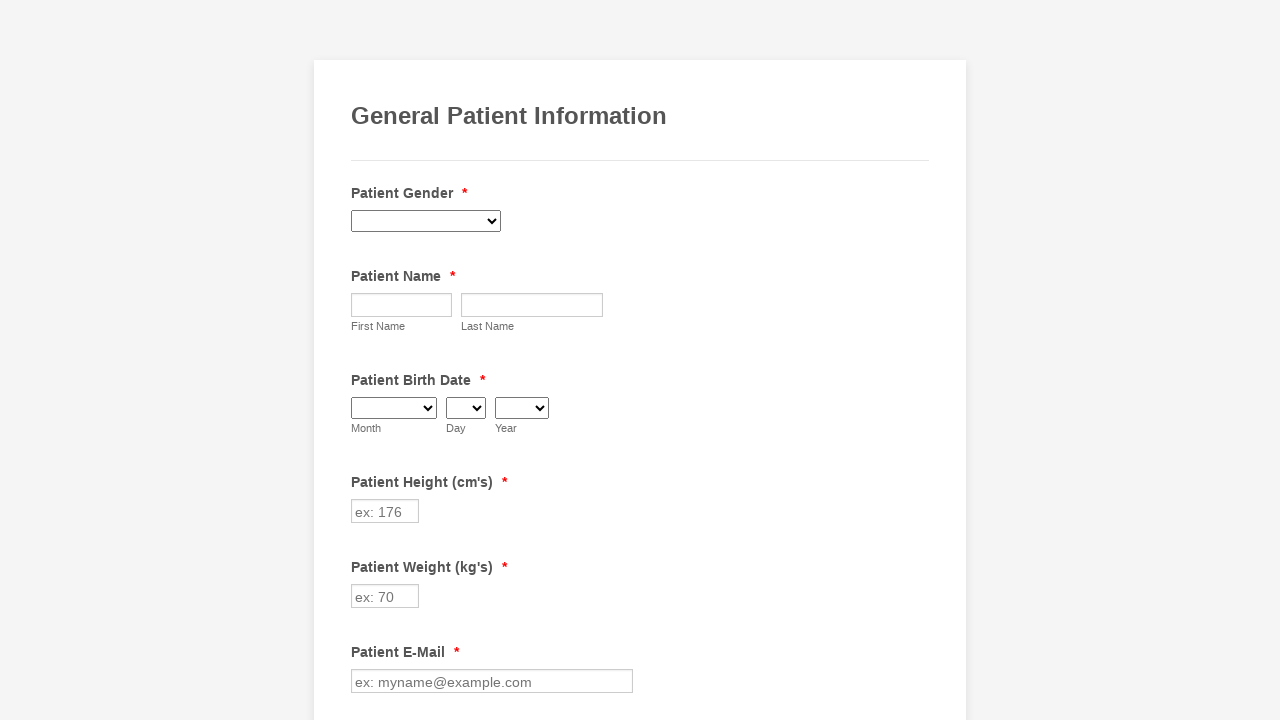

Located all checkbox elements on the form
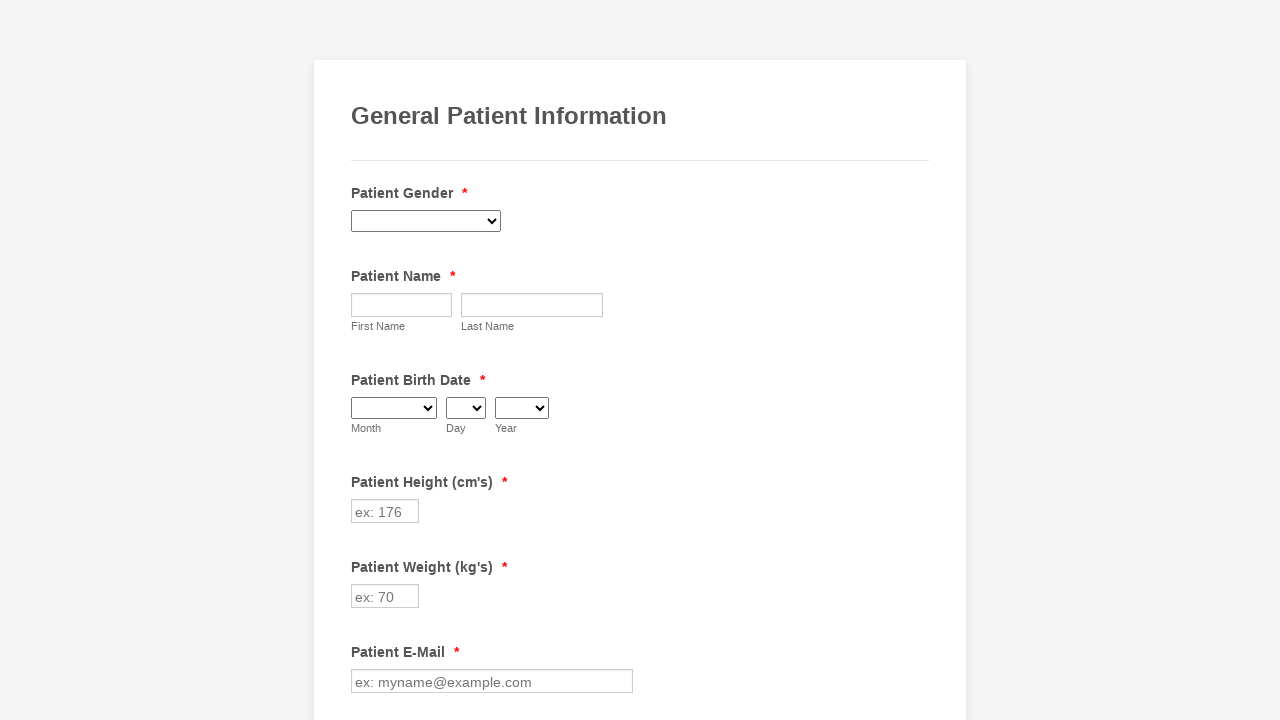

Found 29 checkboxes on the form
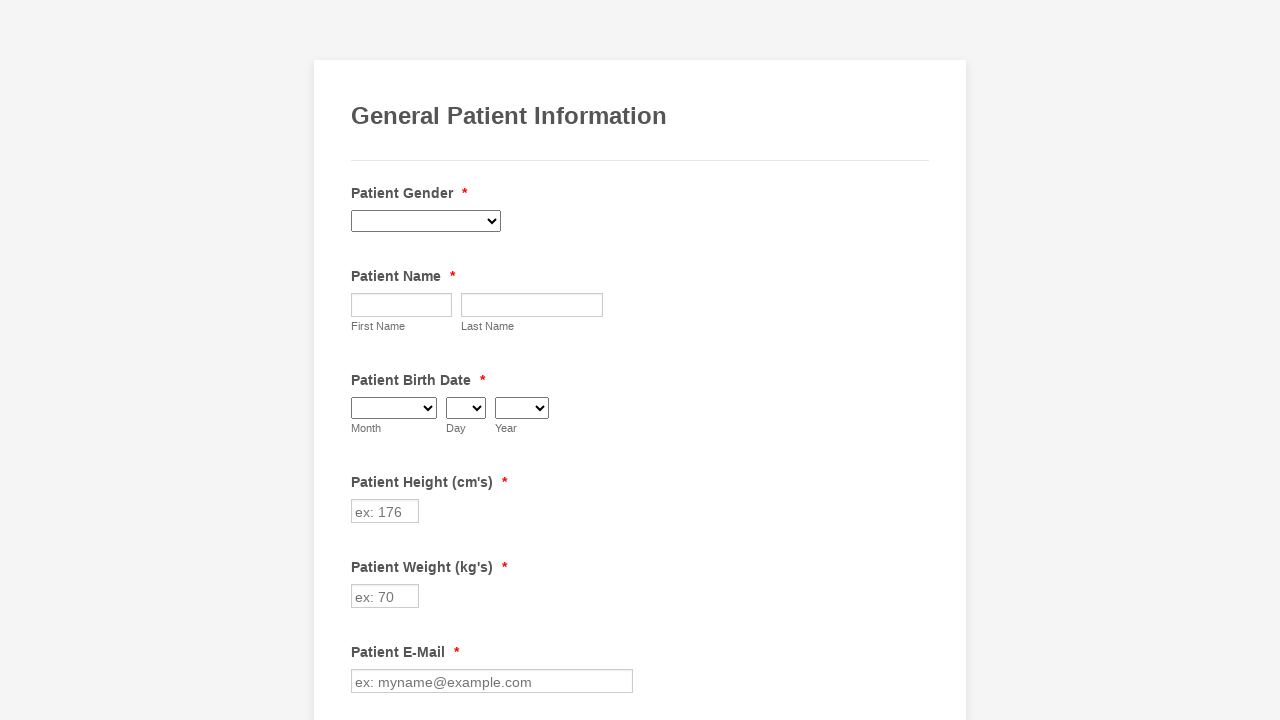

Selected checkbox 1 of 29 at (362, 360) on span.form-checkbox-item>input >> nth=0
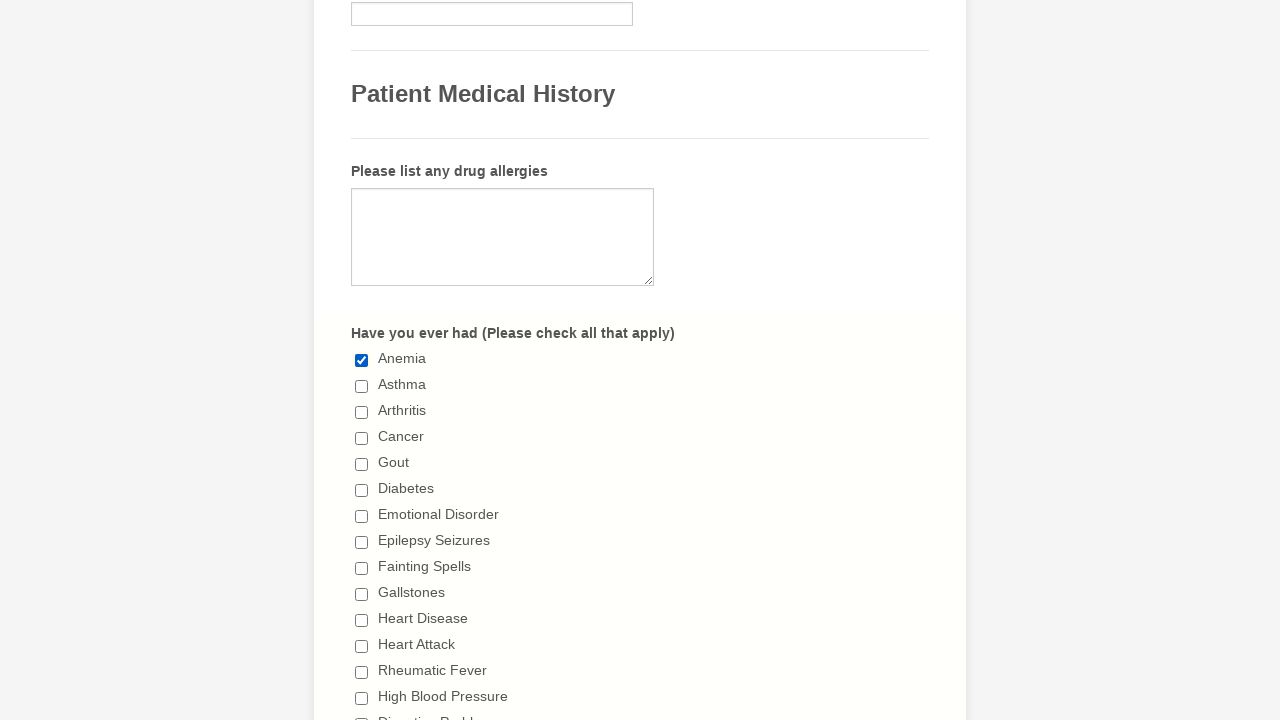

Selected checkbox 2 of 29 at (362, 386) on span.form-checkbox-item>input >> nth=1
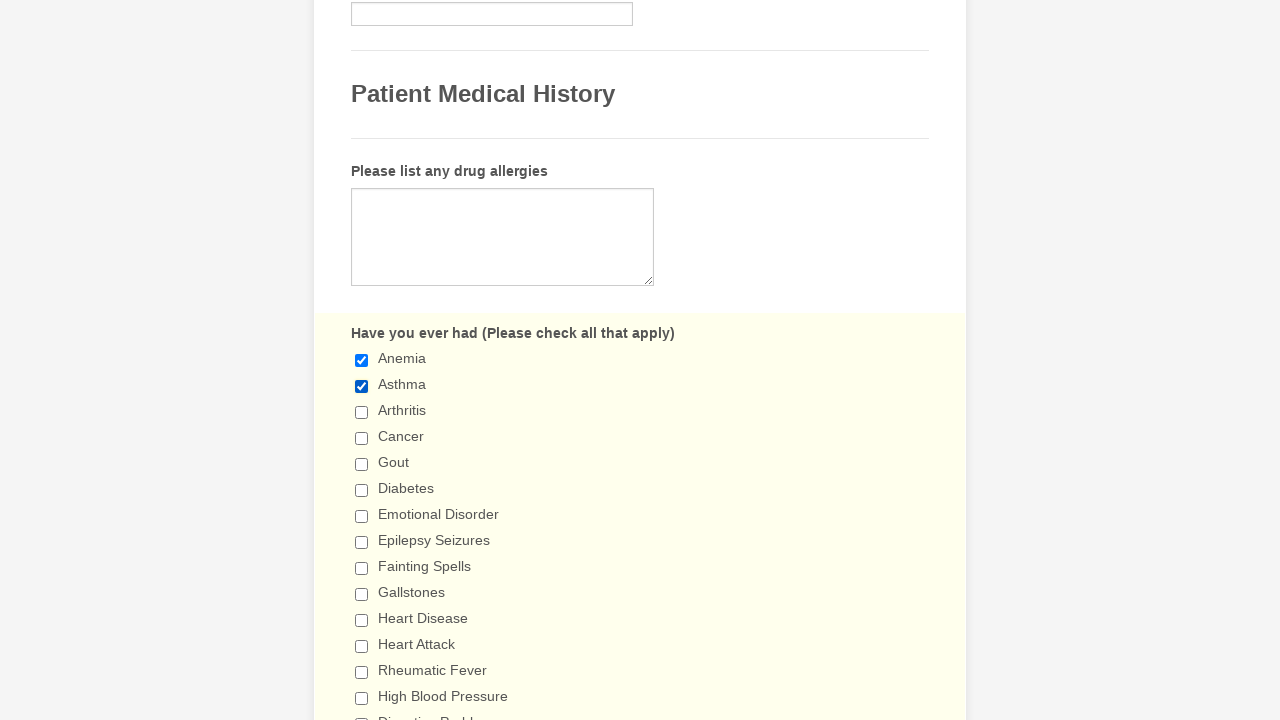

Selected checkbox 3 of 29 at (362, 412) on span.form-checkbox-item>input >> nth=2
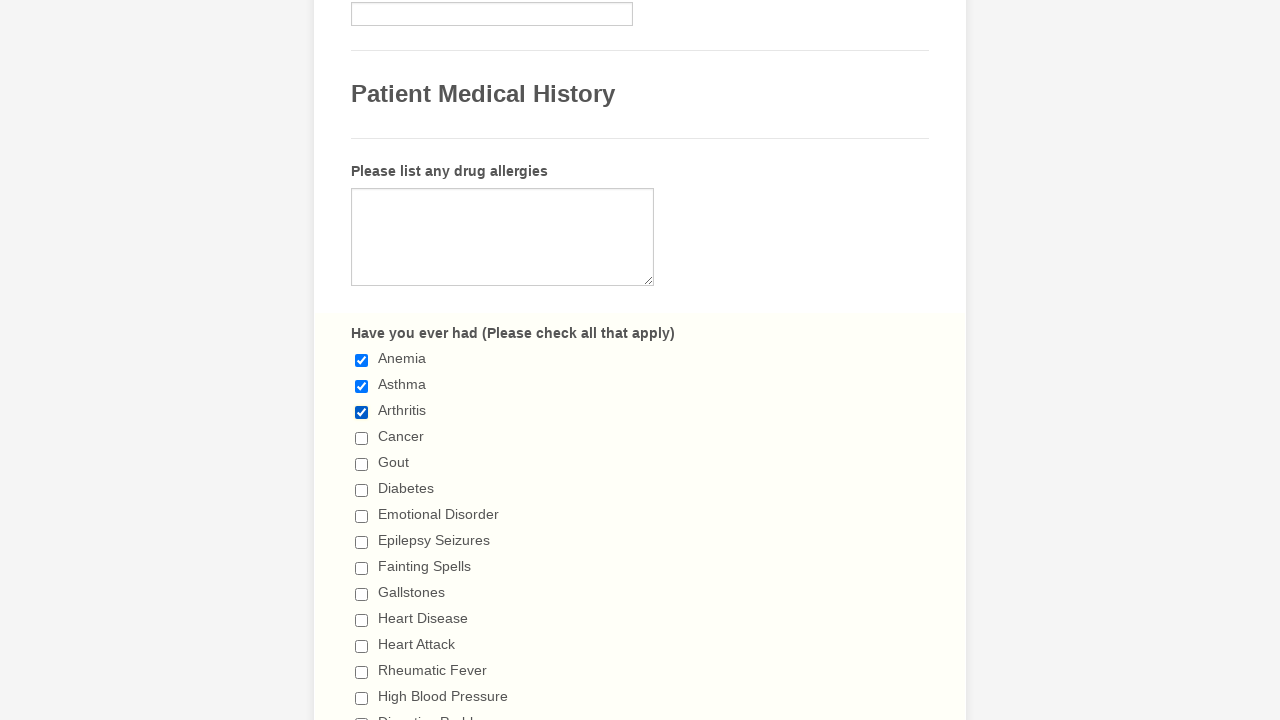

Selected checkbox 4 of 29 at (362, 438) on span.form-checkbox-item>input >> nth=3
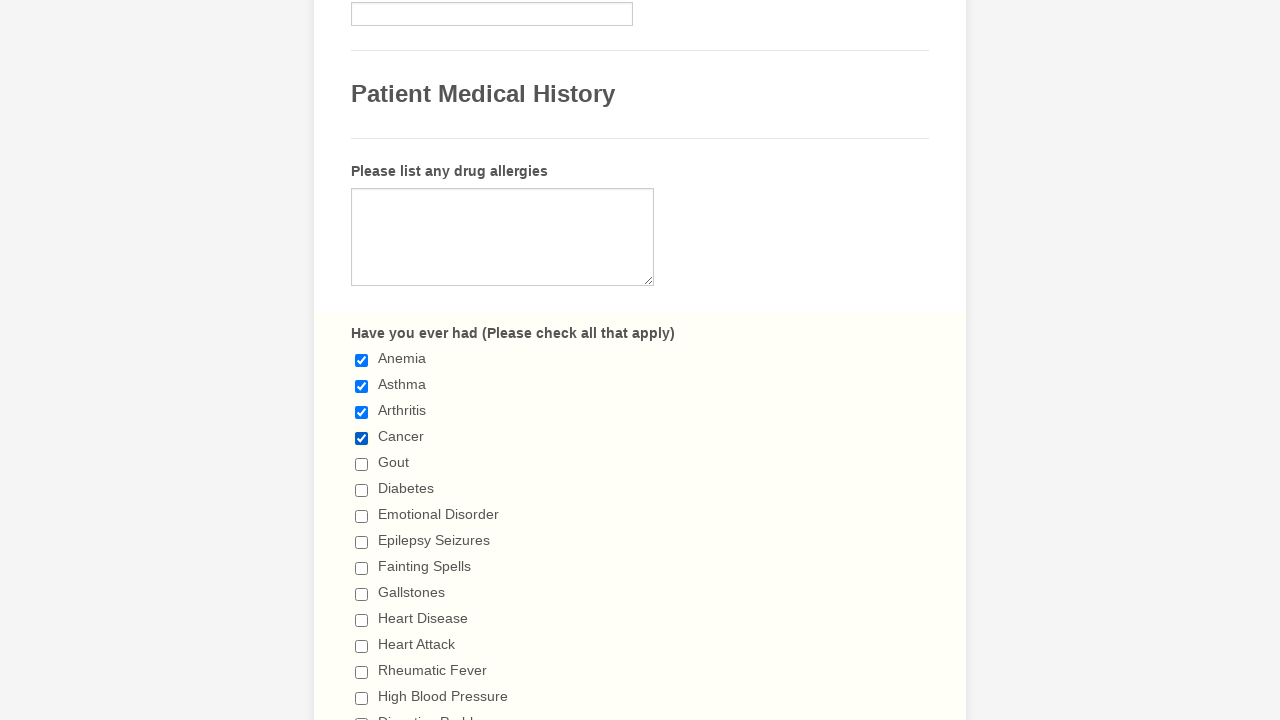

Selected checkbox 5 of 29 at (362, 464) on span.form-checkbox-item>input >> nth=4
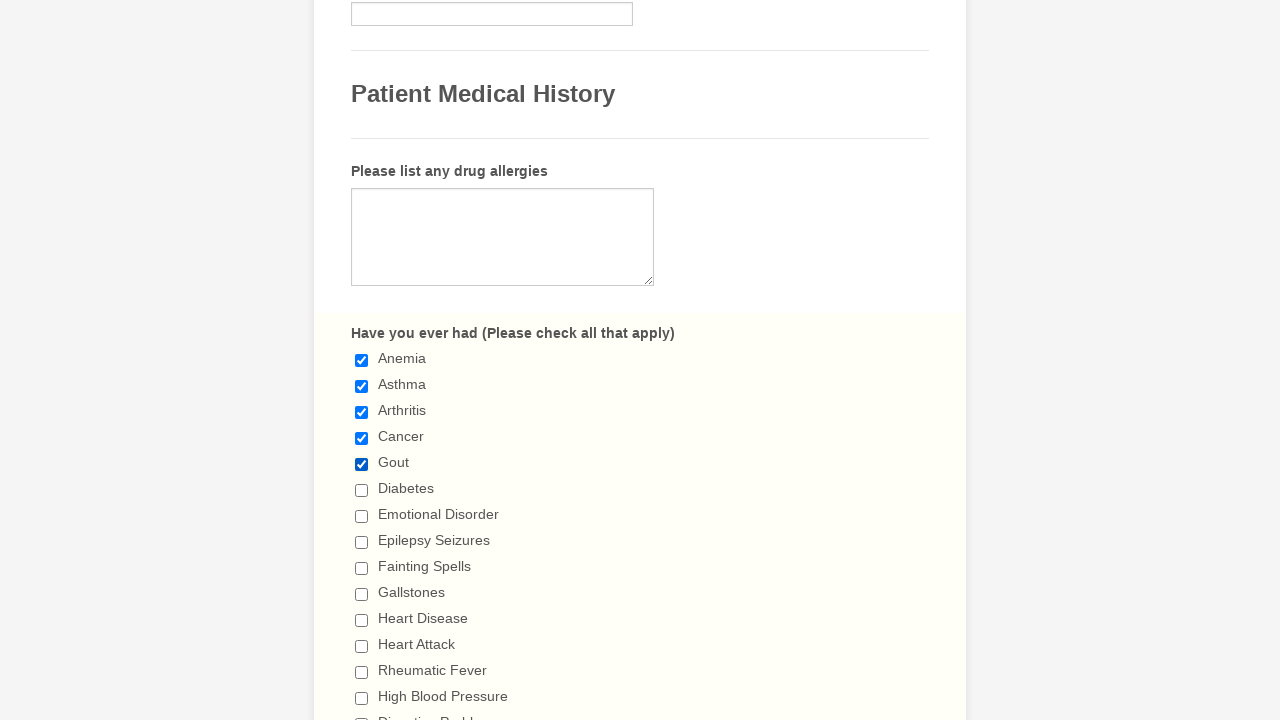

Selected checkbox 6 of 29 at (362, 490) on span.form-checkbox-item>input >> nth=5
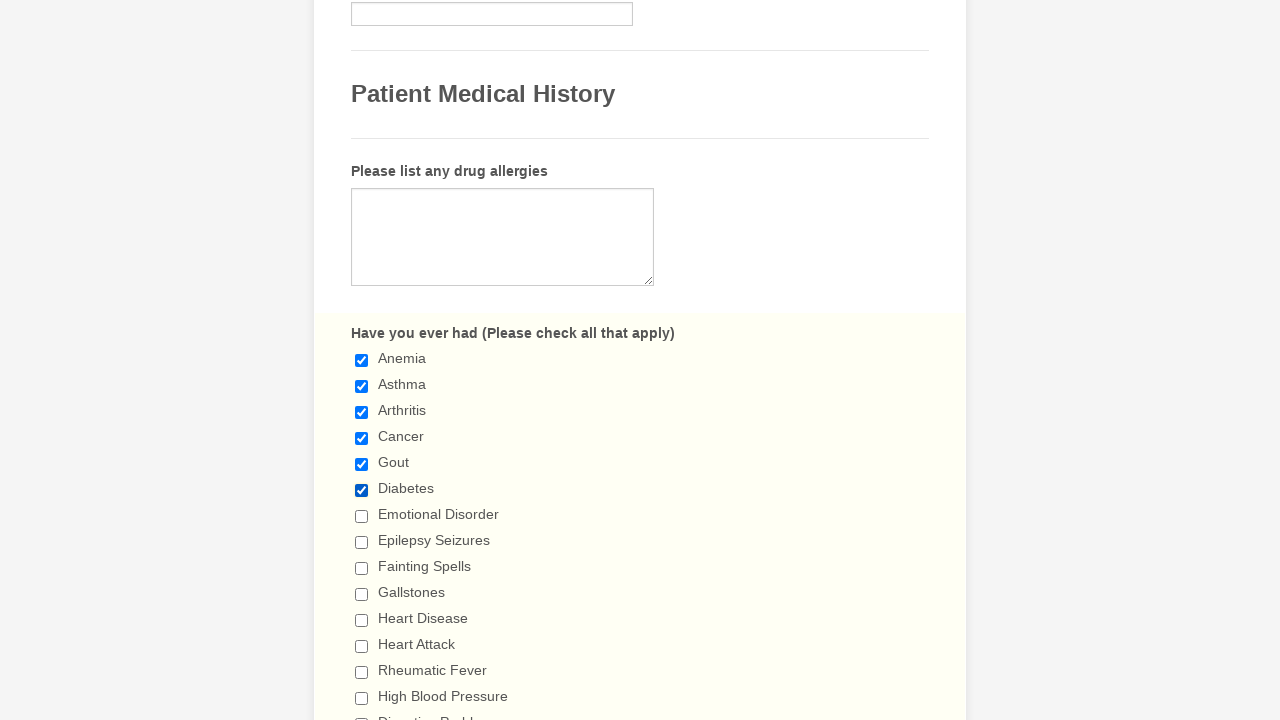

Selected checkbox 7 of 29 at (362, 516) on span.form-checkbox-item>input >> nth=6
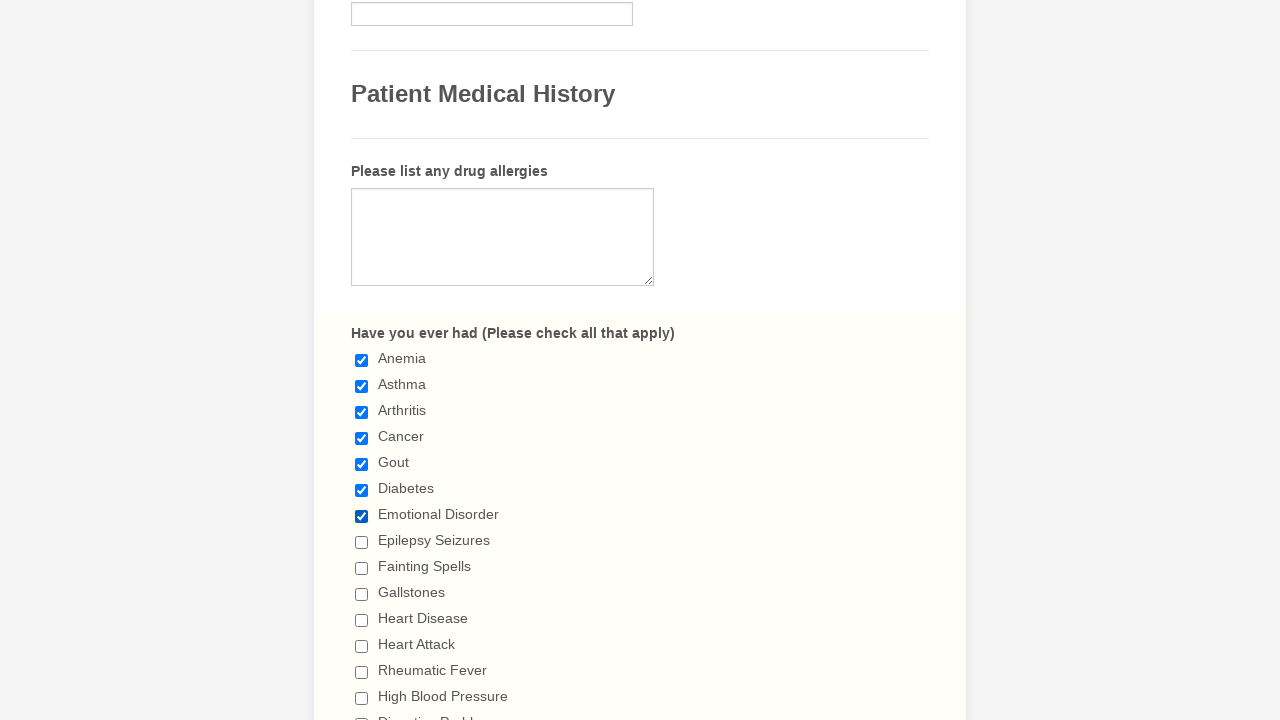

Selected checkbox 8 of 29 at (362, 542) on span.form-checkbox-item>input >> nth=7
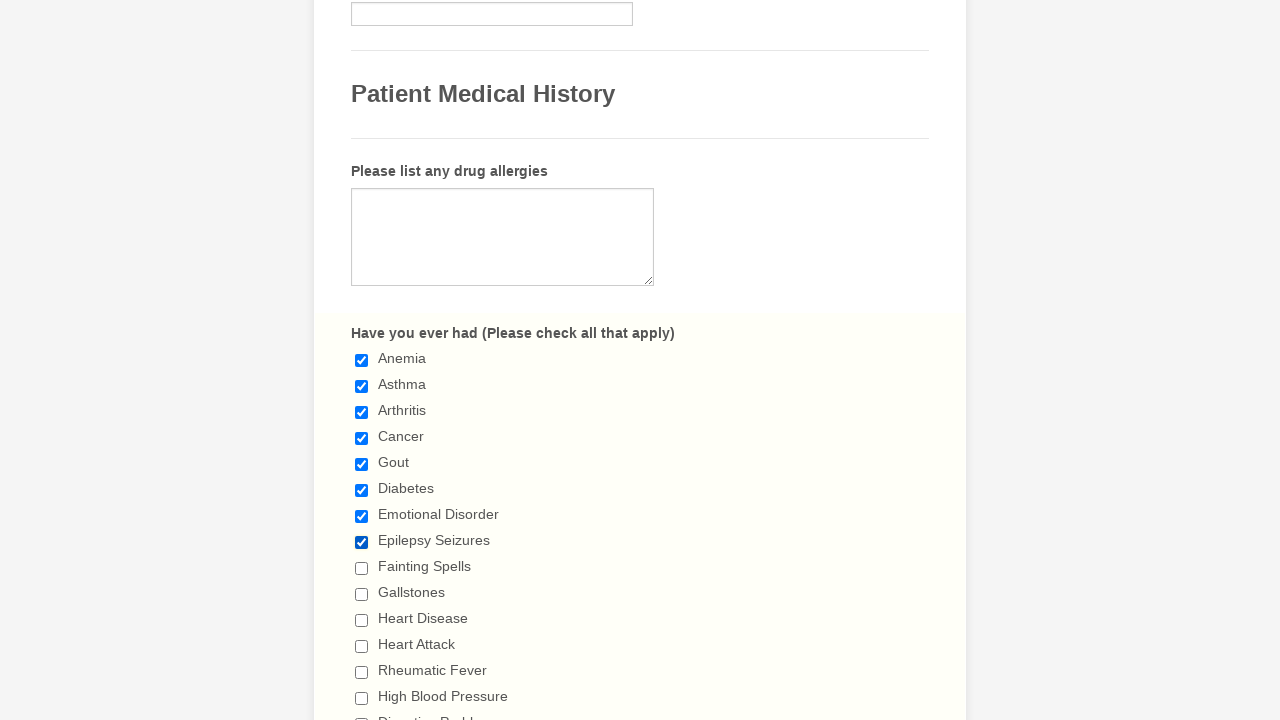

Selected checkbox 9 of 29 at (362, 568) on span.form-checkbox-item>input >> nth=8
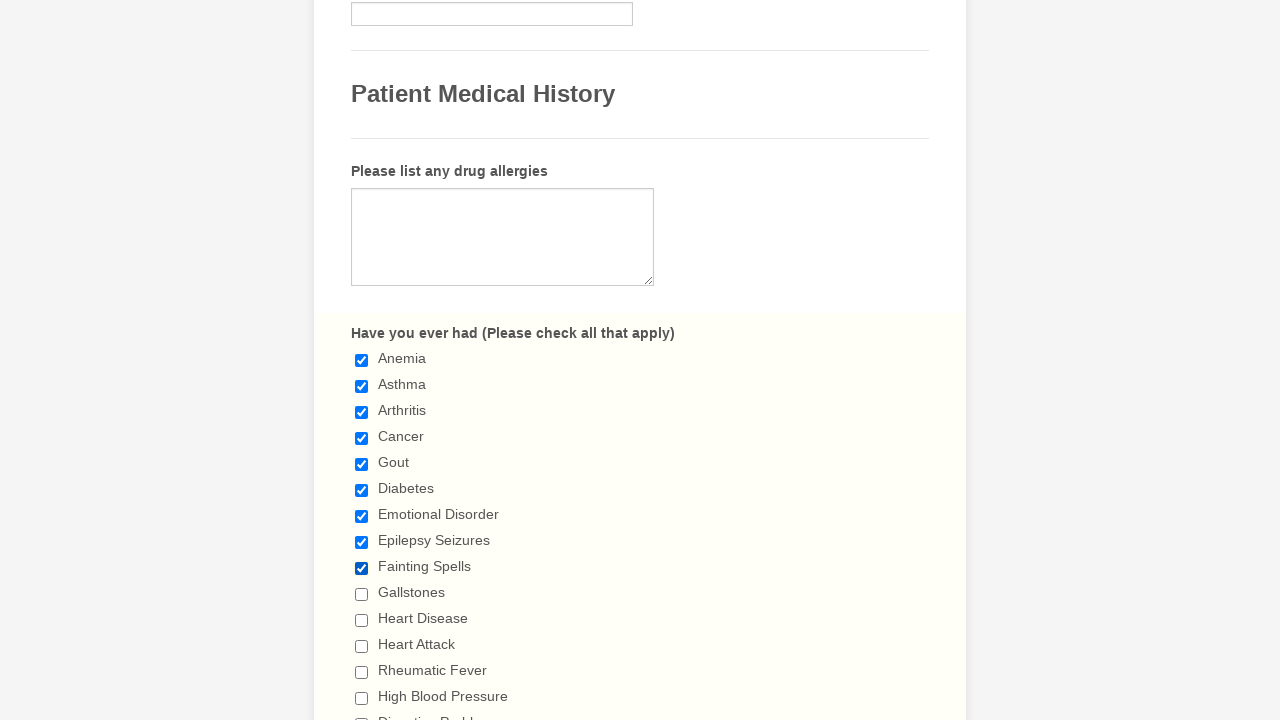

Selected checkbox 10 of 29 at (362, 594) on span.form-checkbox-item>input >> nth=9
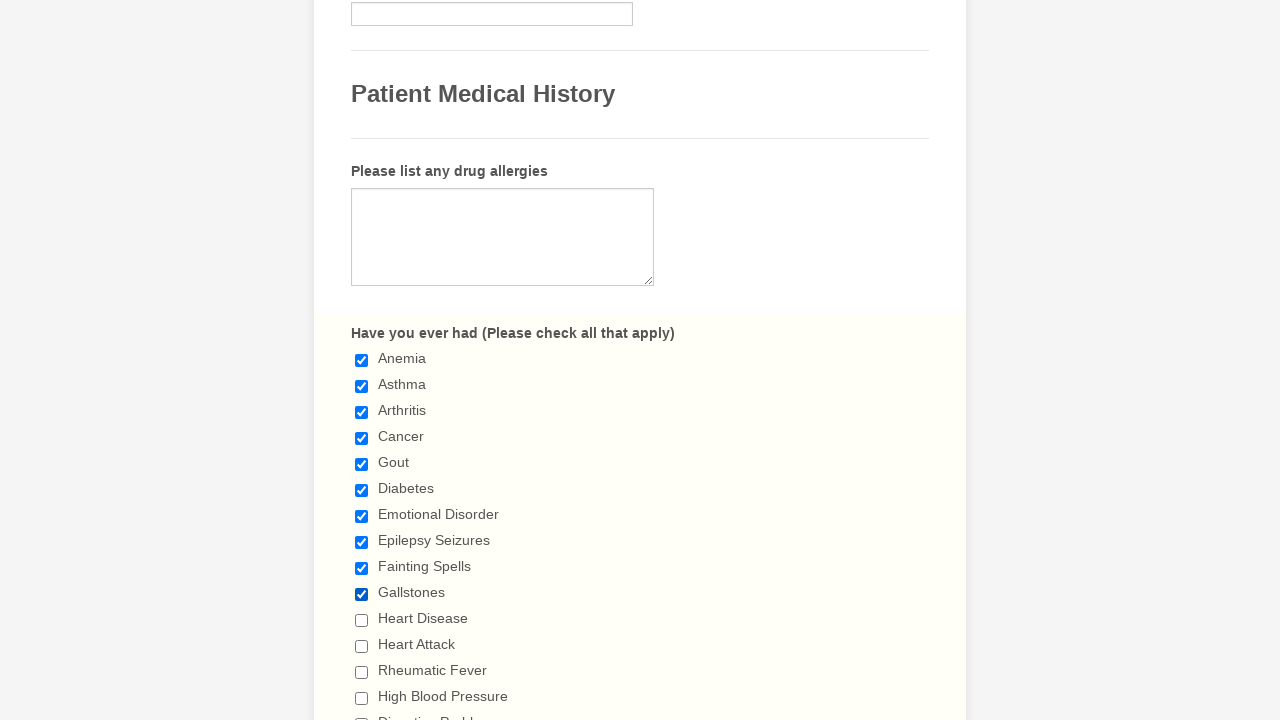

Selected checkbox 11 of 29 at (362, 620) on span.form-checkbox-item>input >> nth=10
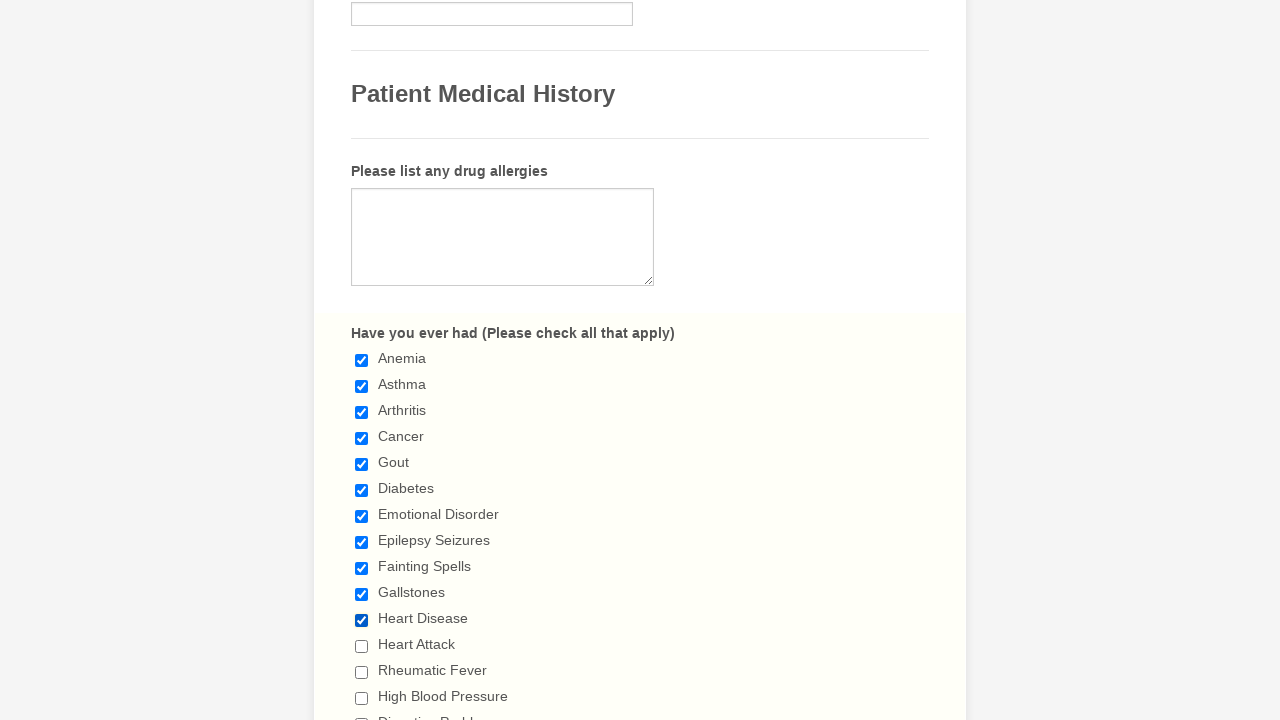

Selected checkbox 12 of 29 at (362, 646) on span.form-checkbox-item>input >> nth=11
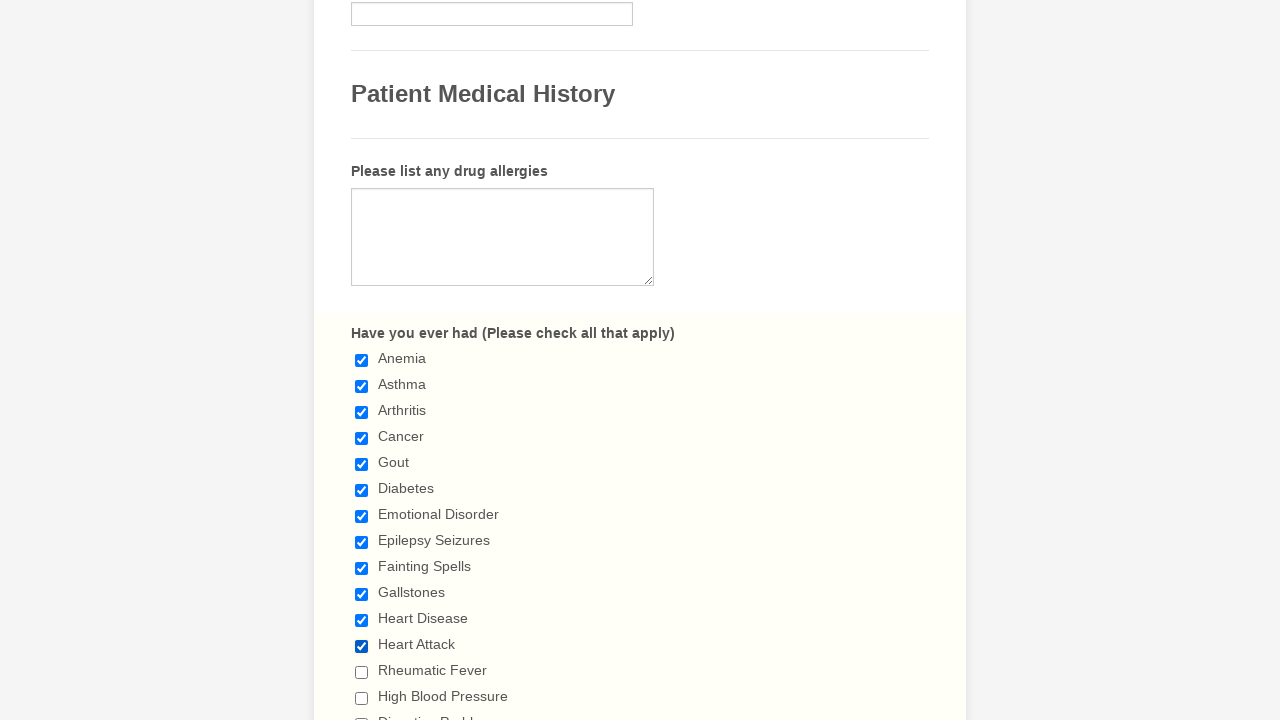

Selected checkbox 13 of 29 at (362, 672) on span.form-checkbox-item>input >> nth=12
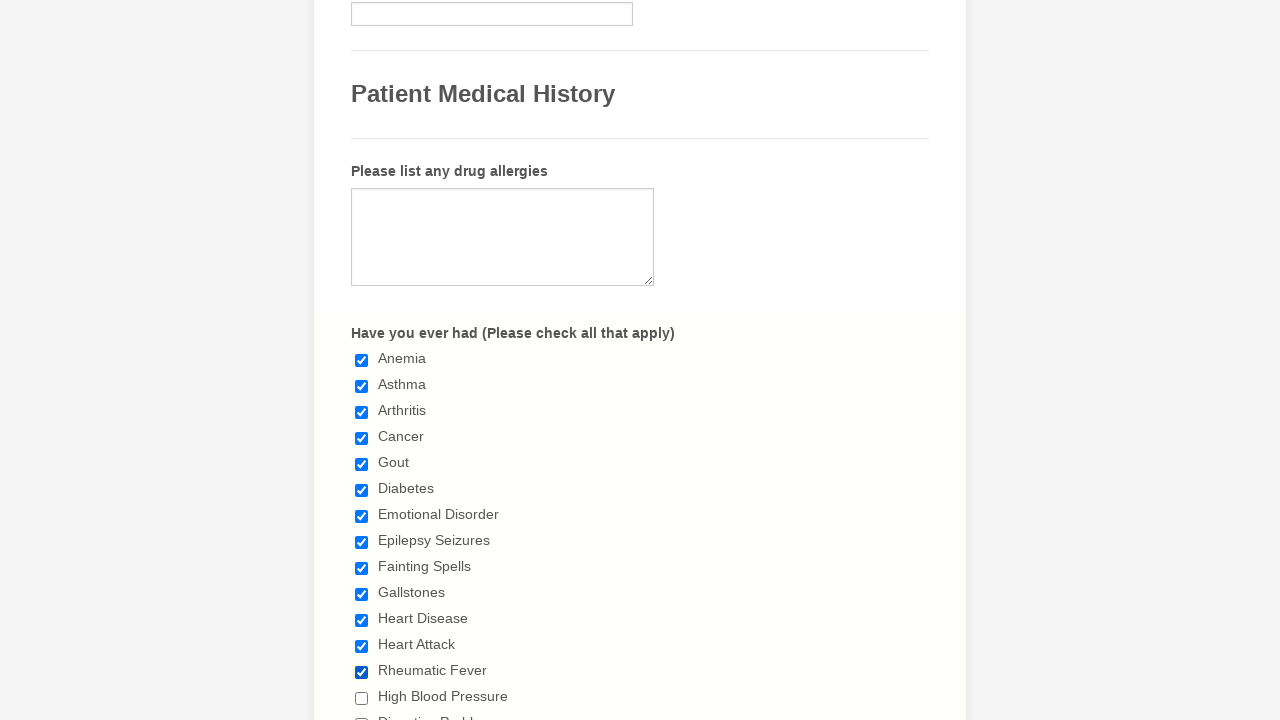

Selected checkbox 14 of 29 at (362, 698) on span.form-checkbox-item>input >> nth=13
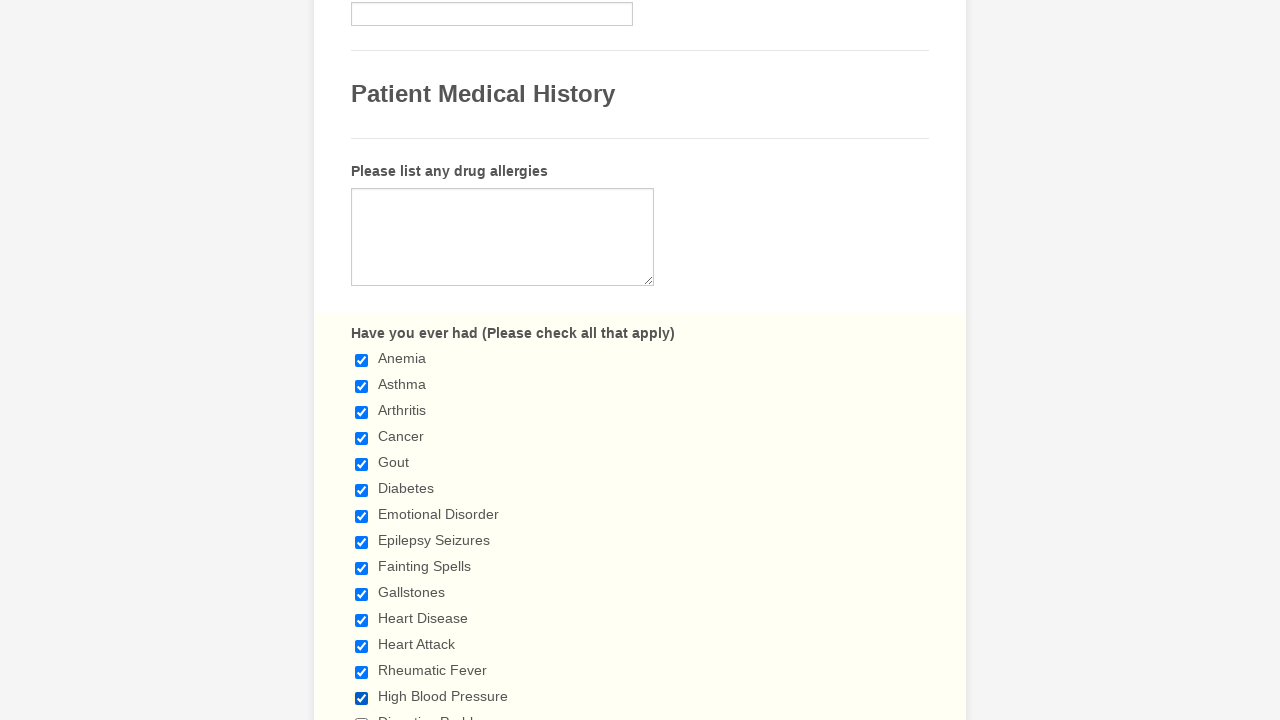

Selected checkbox 15 of 29 at (362, 714) on span.form-checkbox-item>input >> nth=14
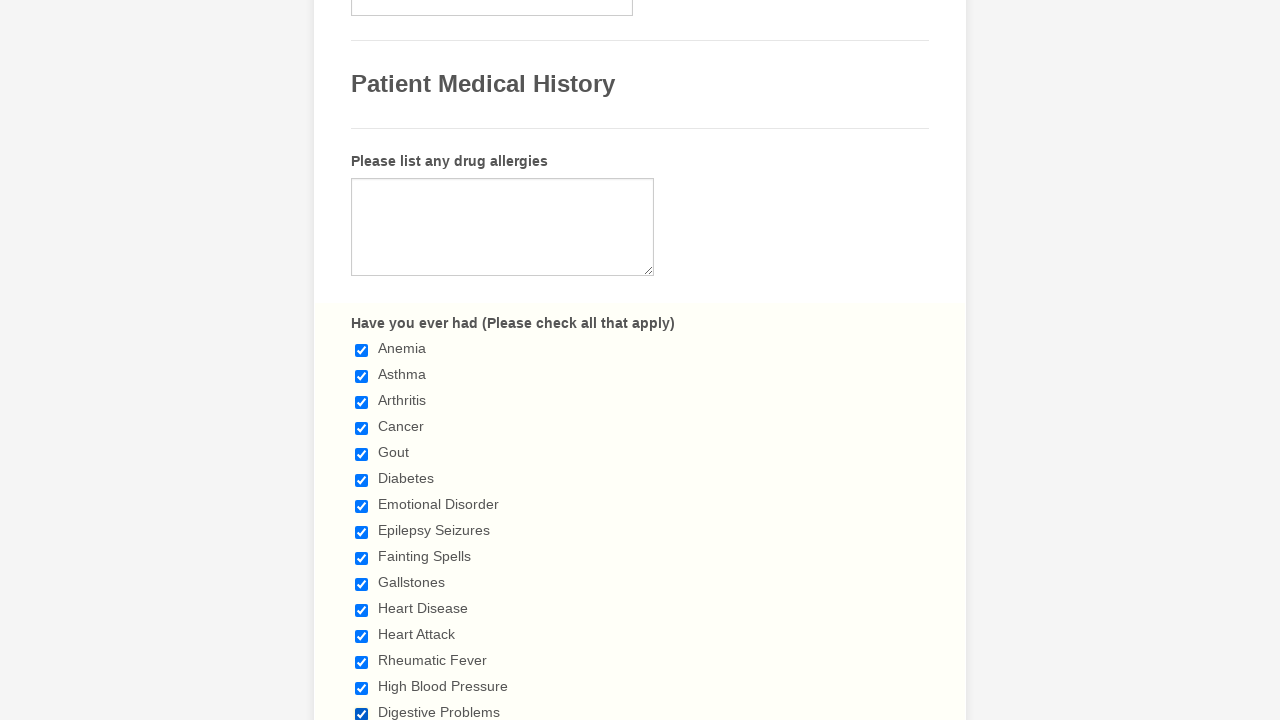

Selected checkbox 16 of 29 at (362, 360) on span.form-checkbox-item>input >> nth=15
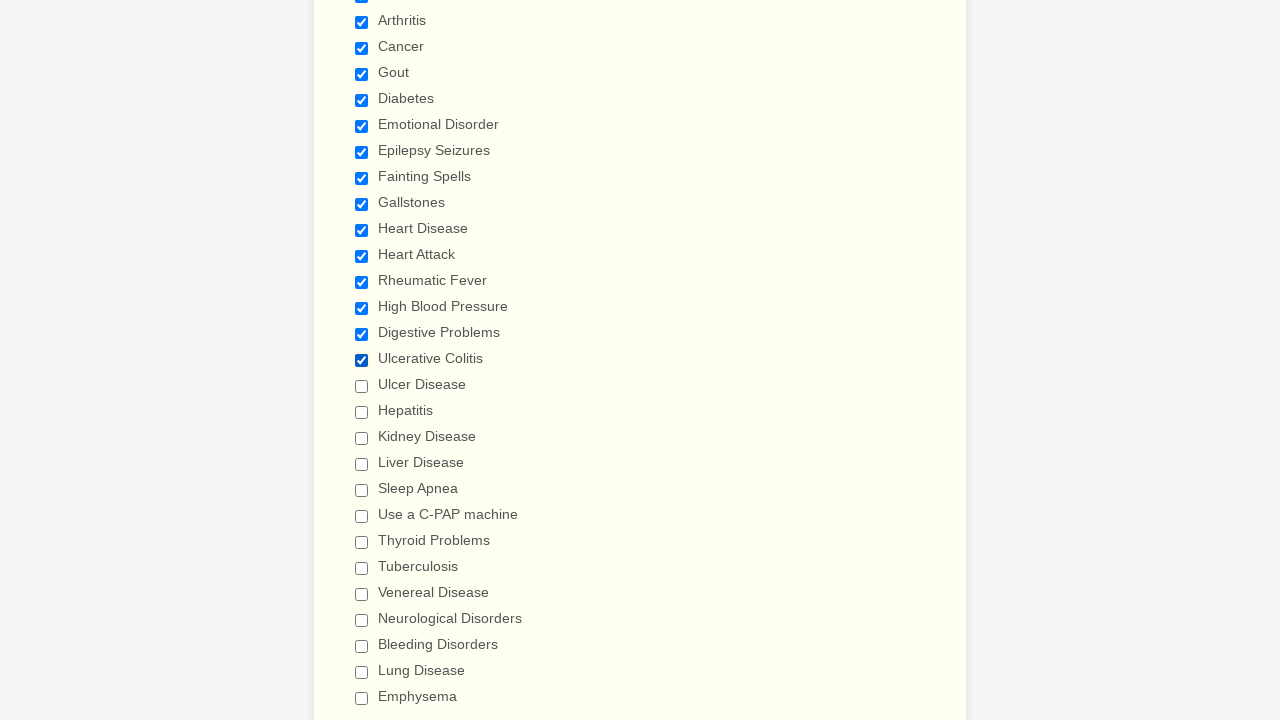

Selected checkbox 17 of 29 at (362, 386) on span.form-checkbox-item>input >> nth=16
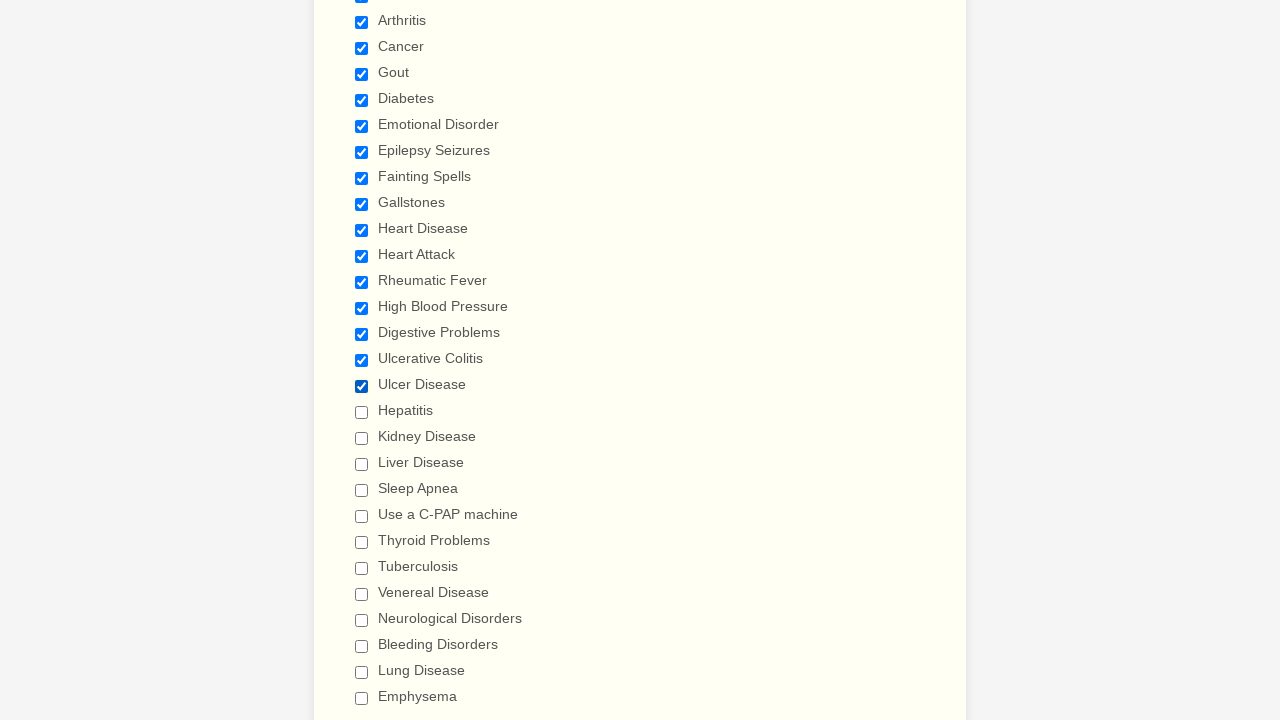

Selected checkbox 18 of 29 at (362, 412) on span.form-checkbox-item>input >> nth=17
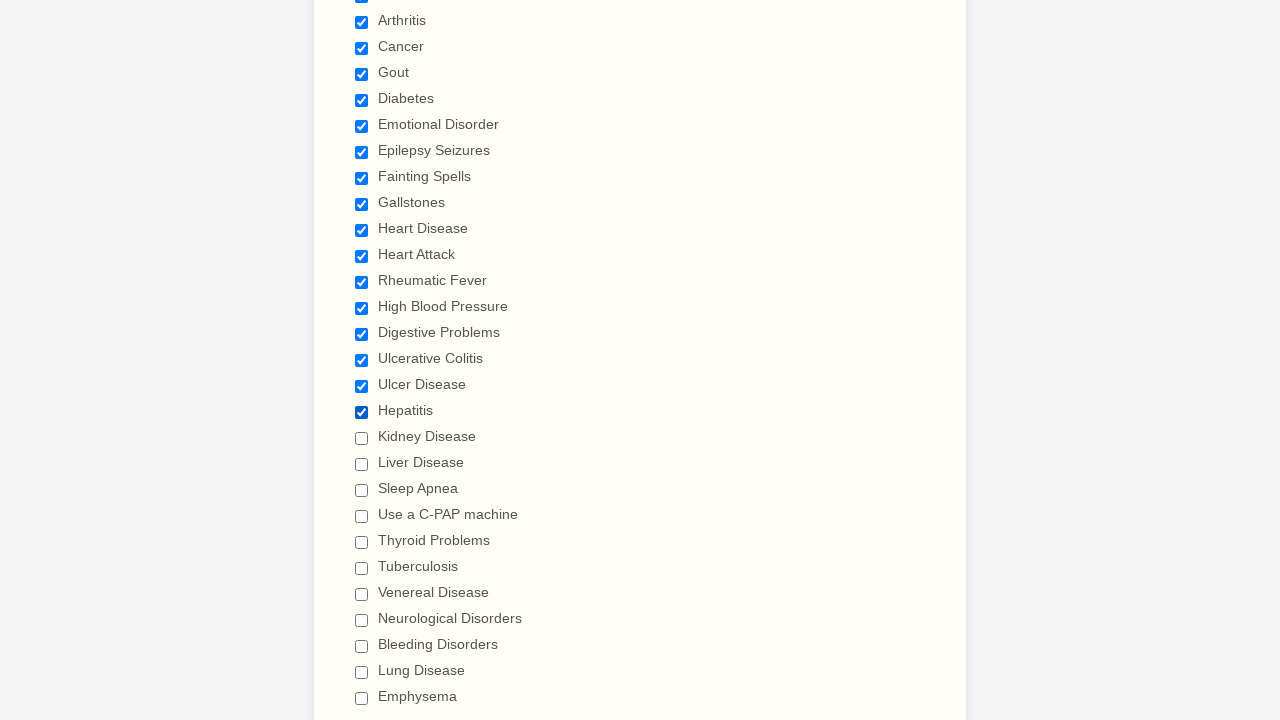

Selected checkbox 19 of 29 at (362, 438) on span.form-checkbox-item>input >> nth=18
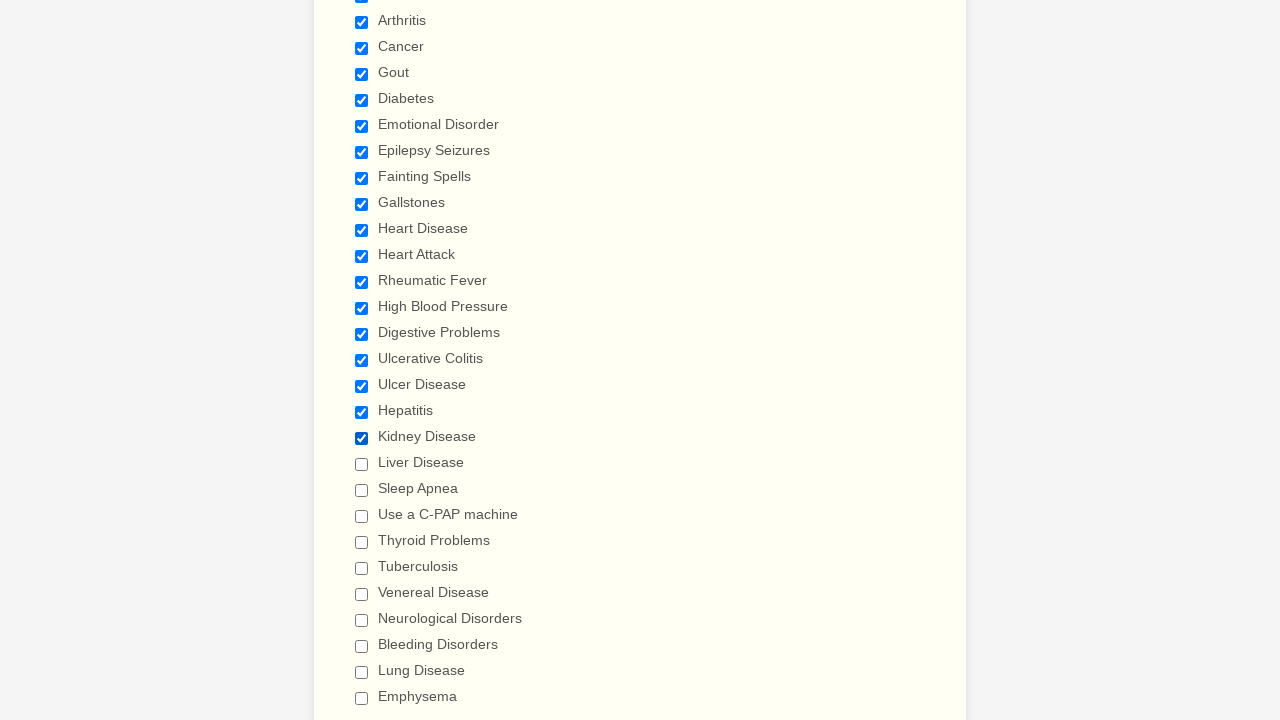

Selected checkbox 20 of 29 at (362, 464) on span.form-checkbox-item>input >> nth=19
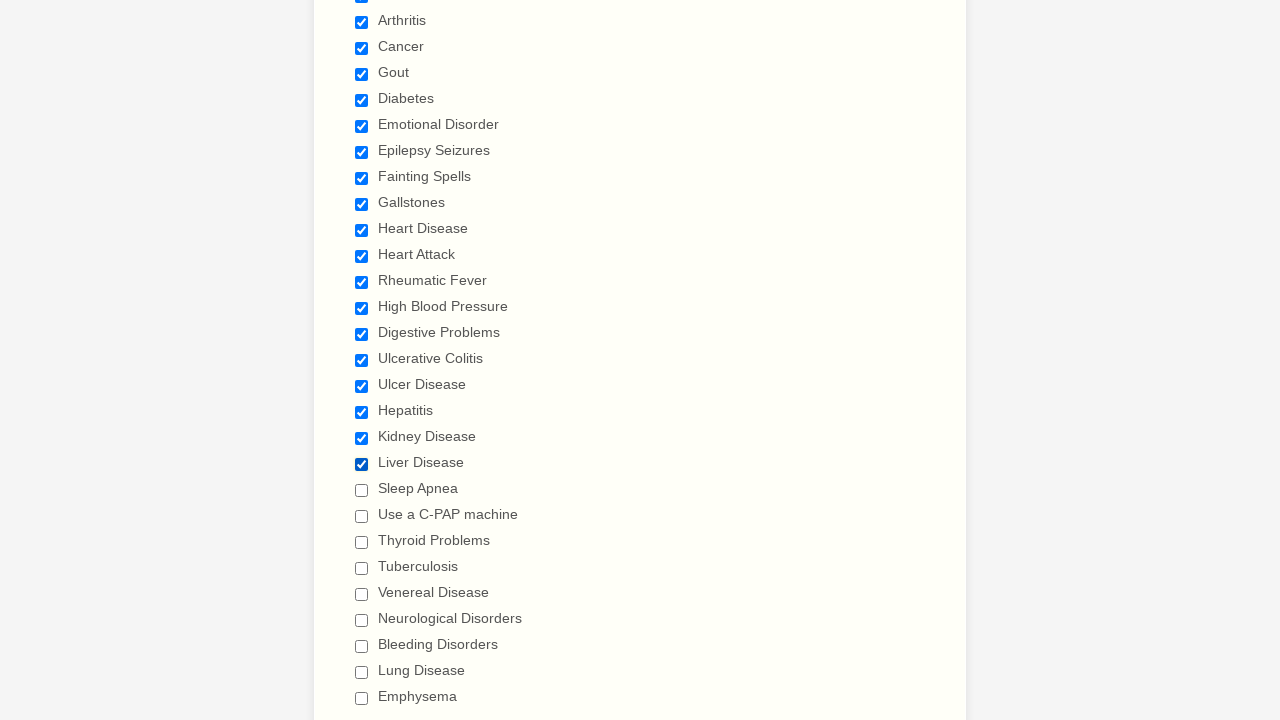

Selected checkbox 21 of 29 at (362, 490) on span.form-checkbox-item>input >> nth=20
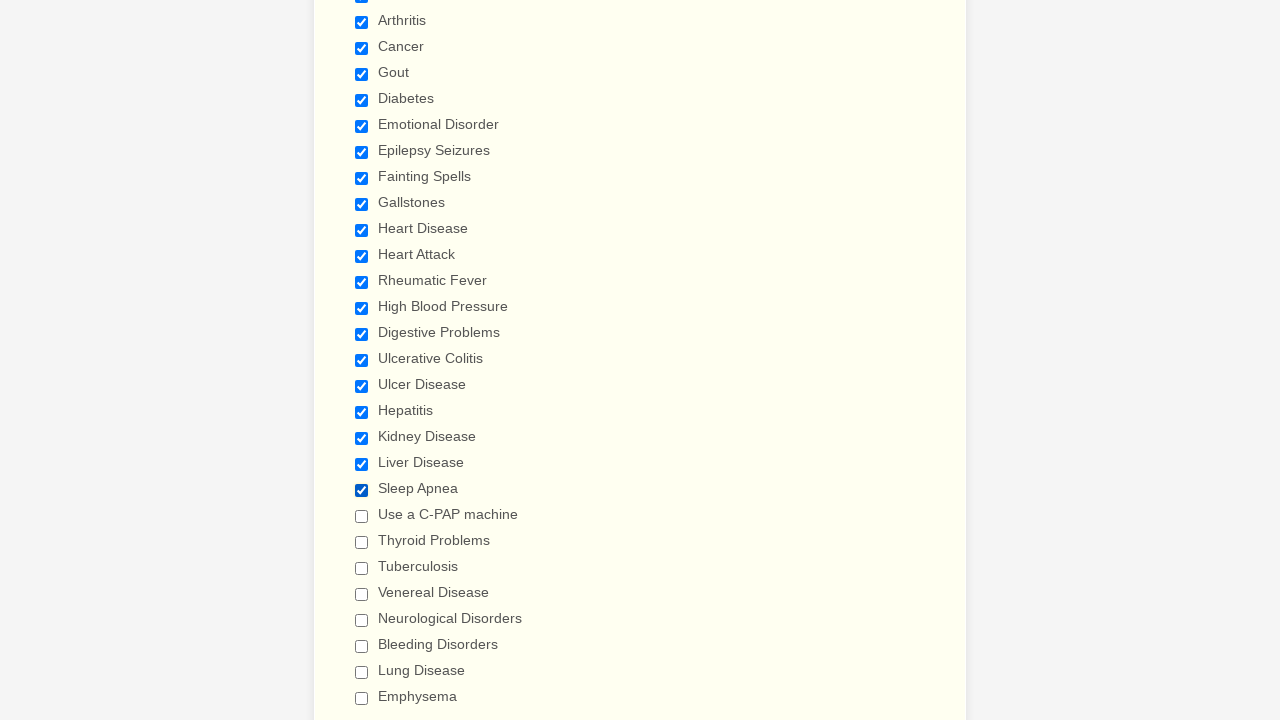

Selected checkbox 22 of 29 at (362, 516) on span.form-checkbox-item>input >> nth=21
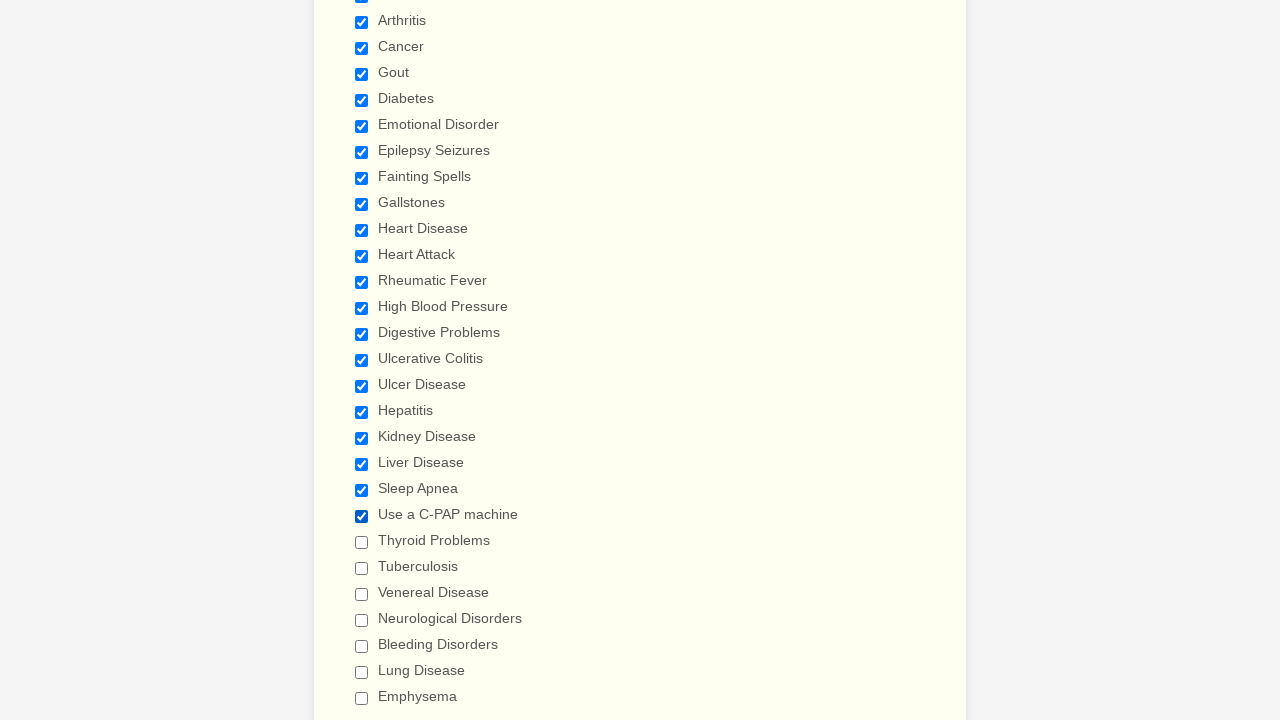

Selected checkbox 23 of 29 at (362, 542) on span.form-checkbox-item>input >> nth=22
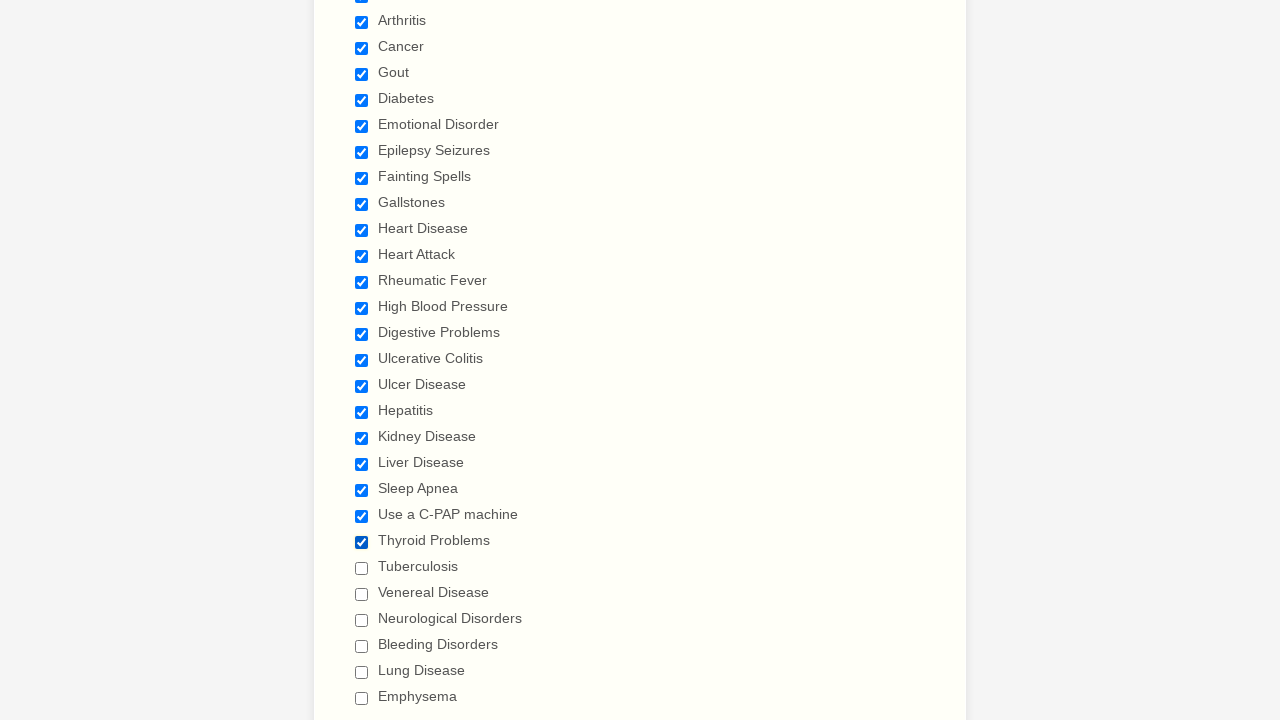

Selected checkbox 24 of 29 at (362, 568) on span.form-checkbox-item>input >> nth=23
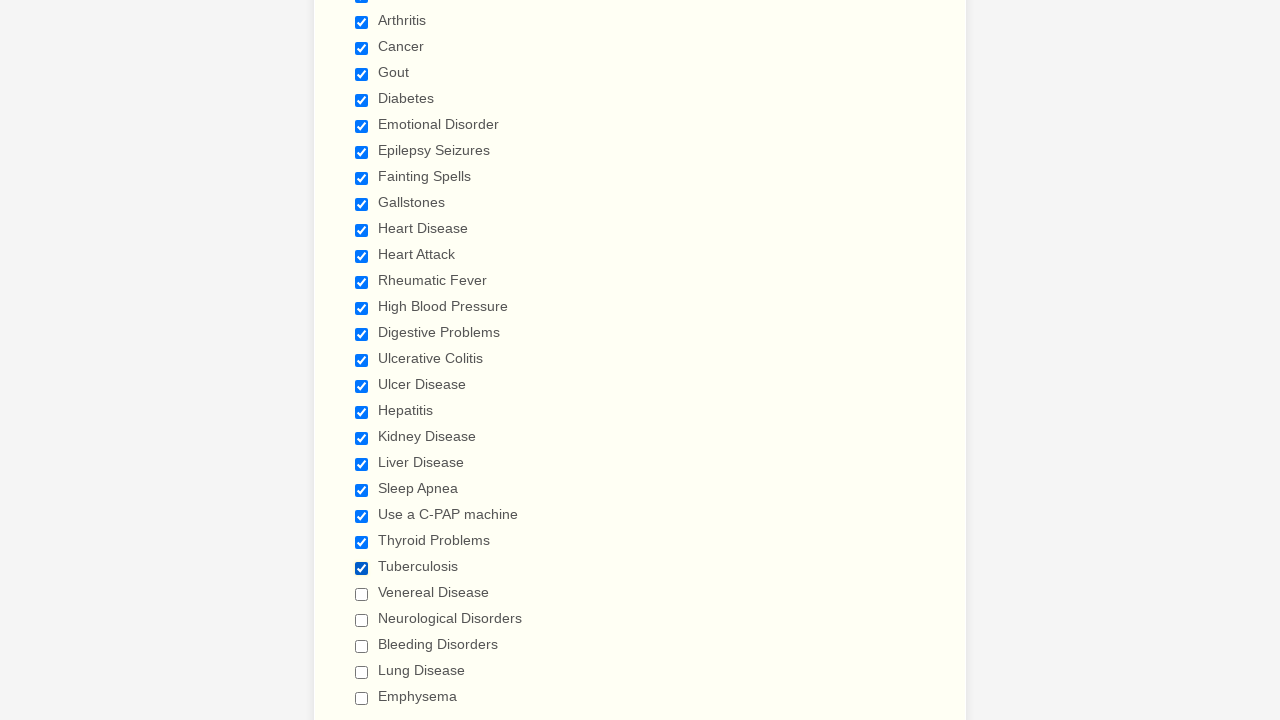

Selected checkbox 25 of 29 at (362, 594) on span.form-checkbox-item>input >> nth=24
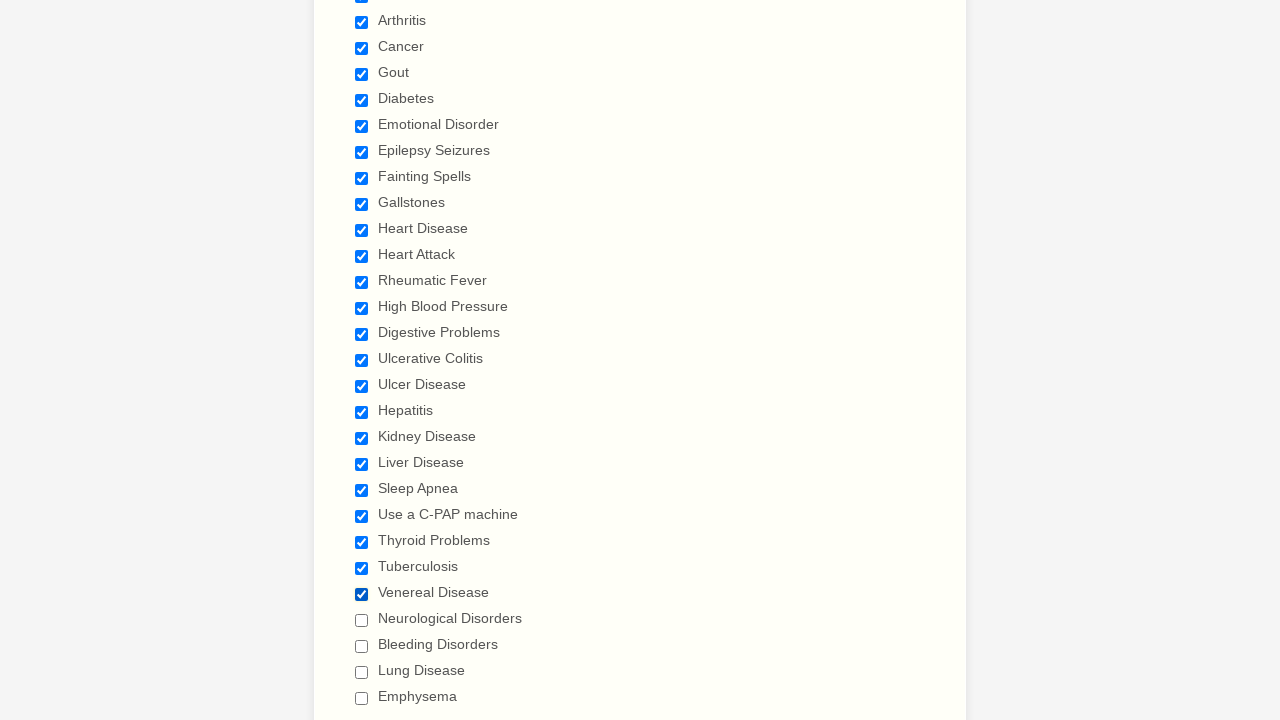

Selected checkbox 26 of 29 at (362, 620) on span.form-checkbox-item>input >> nth=25
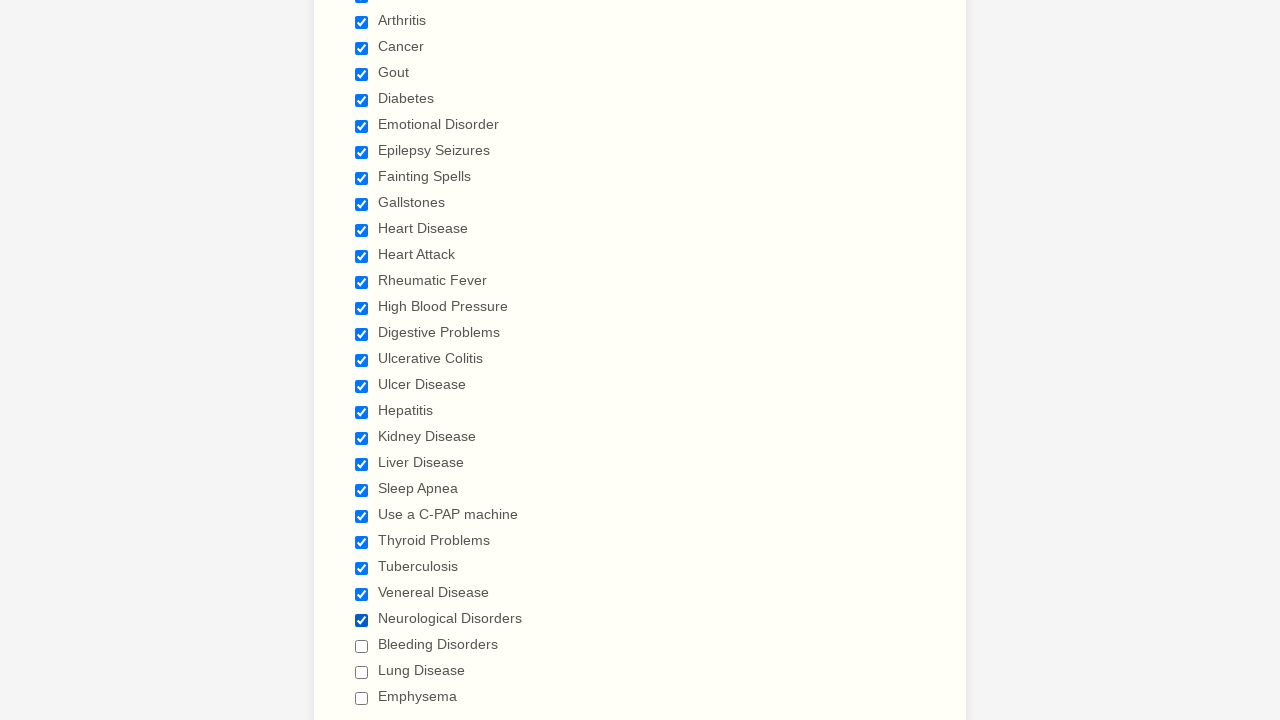

Selected checkbox 27 of 29 at (362, 646) on span.form-checkbox-item>input >> nth=26
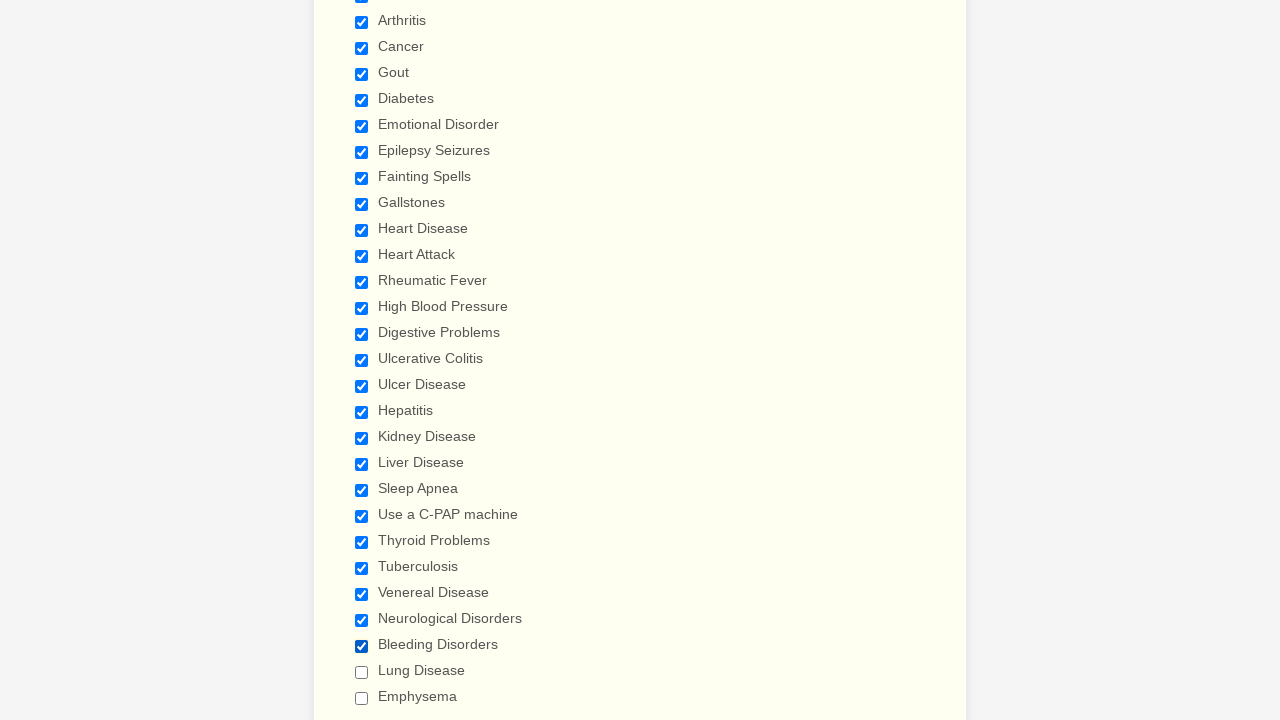

Selected checkbox 28 of 29 at (362, 672) on span.form-checkbox-item>input >> nth=27
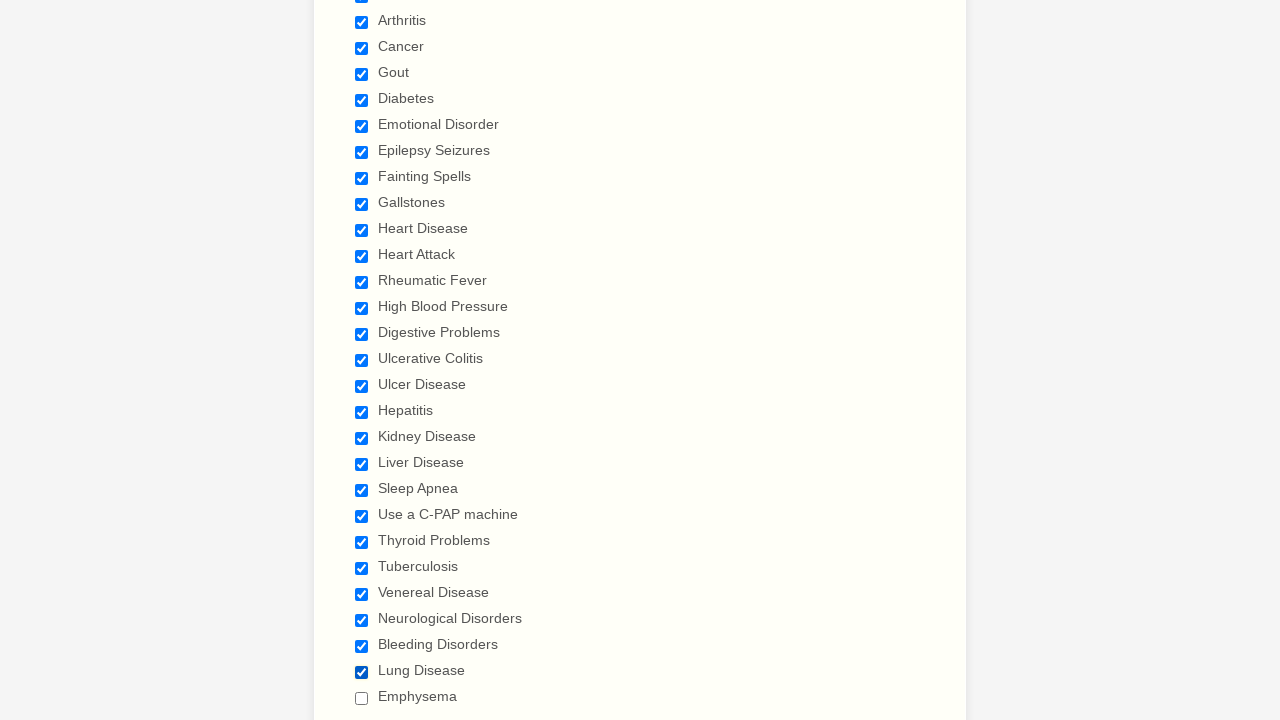

Selected checkbox 29 of 29 at (362, 698) on span.form-checkbox-item>input >> nth=28
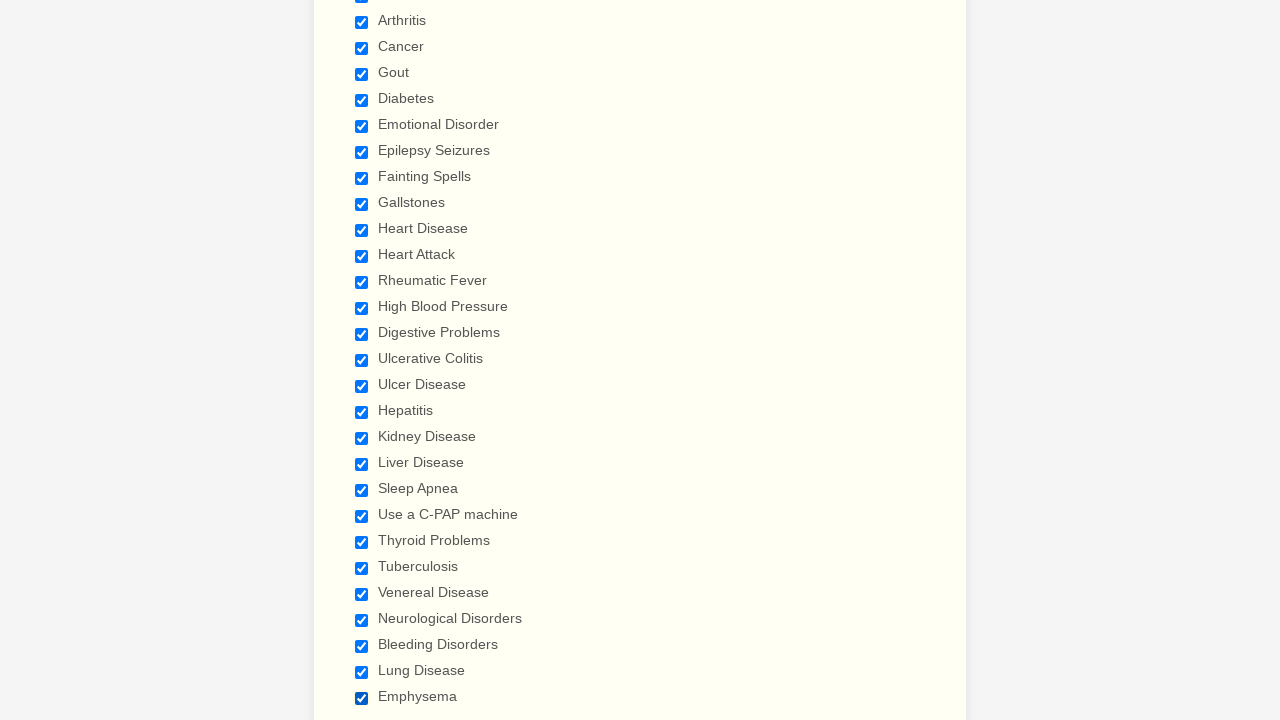

Deselected checkbox 1 of 29 at (362, 360) on span.form-checkbox-item>input >> nth=0
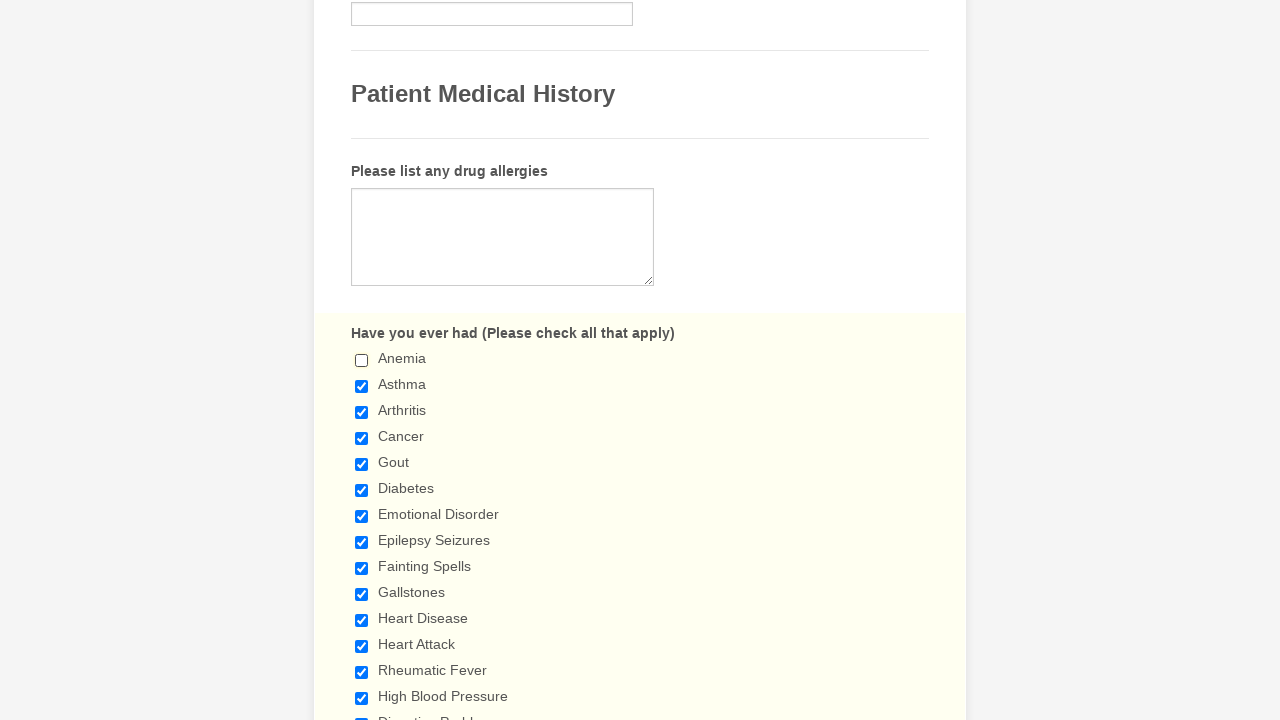

Deselected checkbox 2 of 29 at (362, 386) on span.form-checkbox-item>input >> nth=1
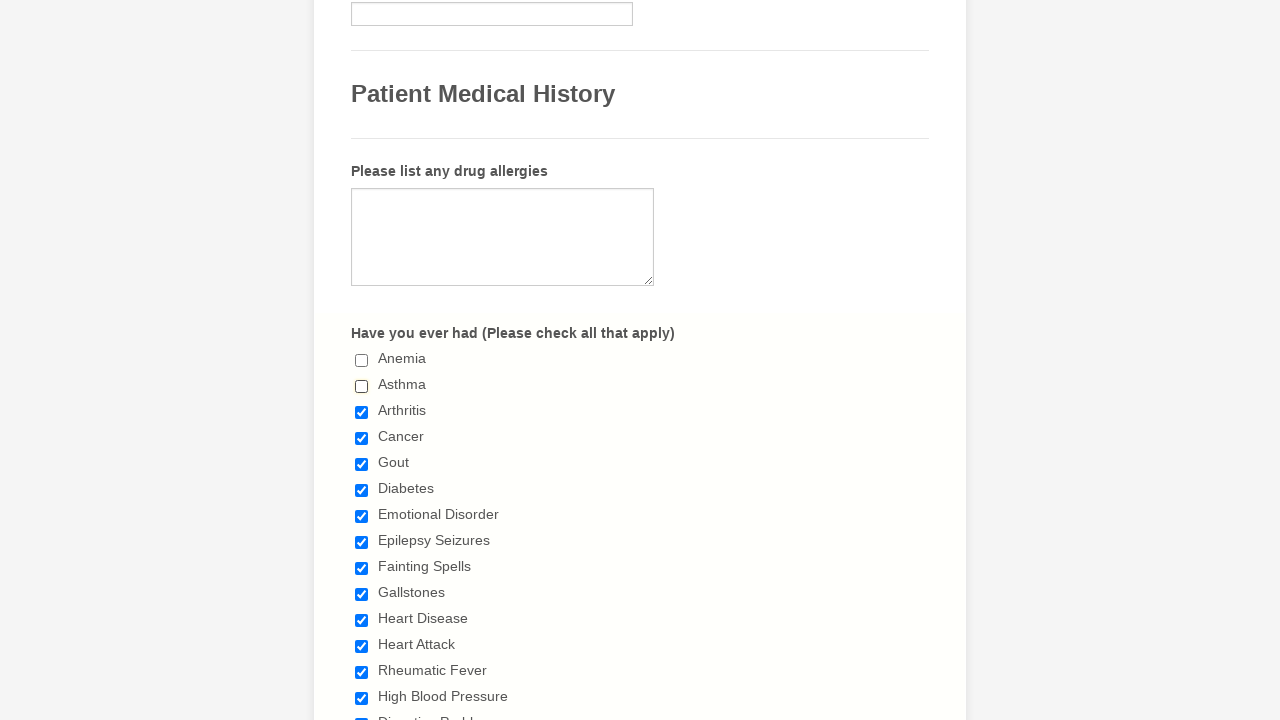

Deselected checkbox 3 of 29 at (362, 412) on span.form-checkbox-item>input >> nth=2
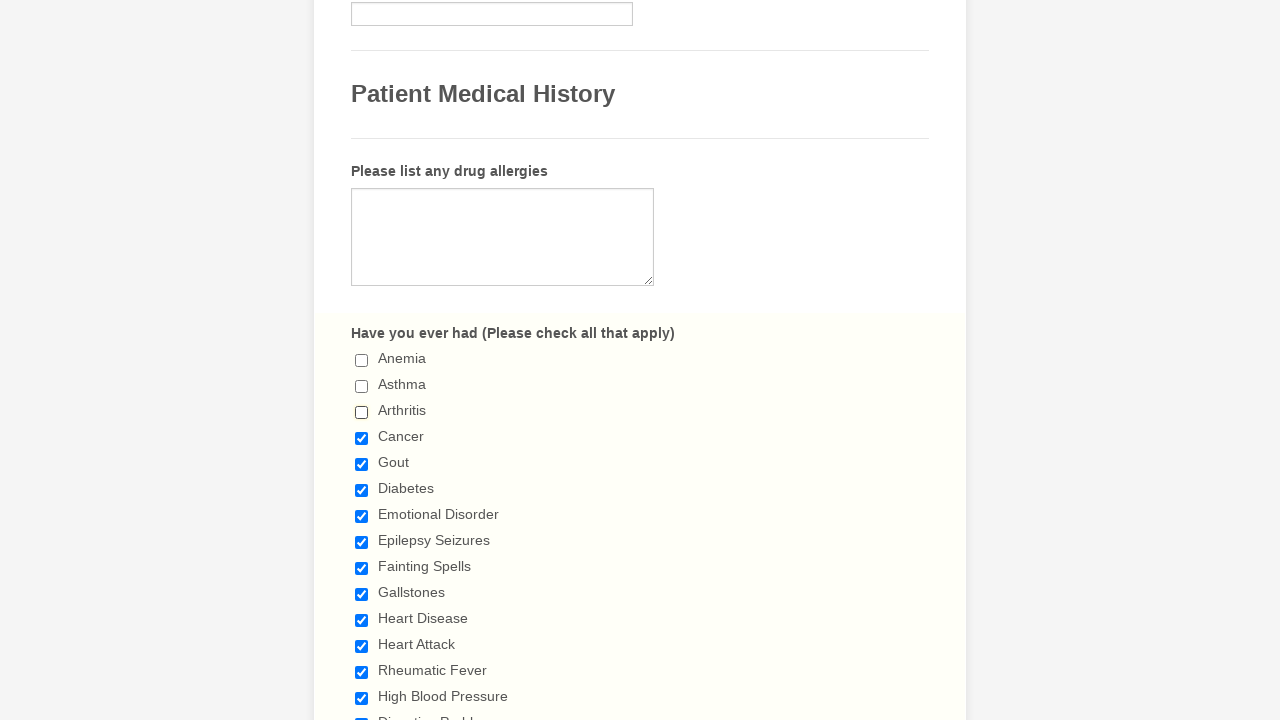

Deselected checkbox 4 of 29 at (362, 438) on span.form-checkbox-item>input >> nth=3
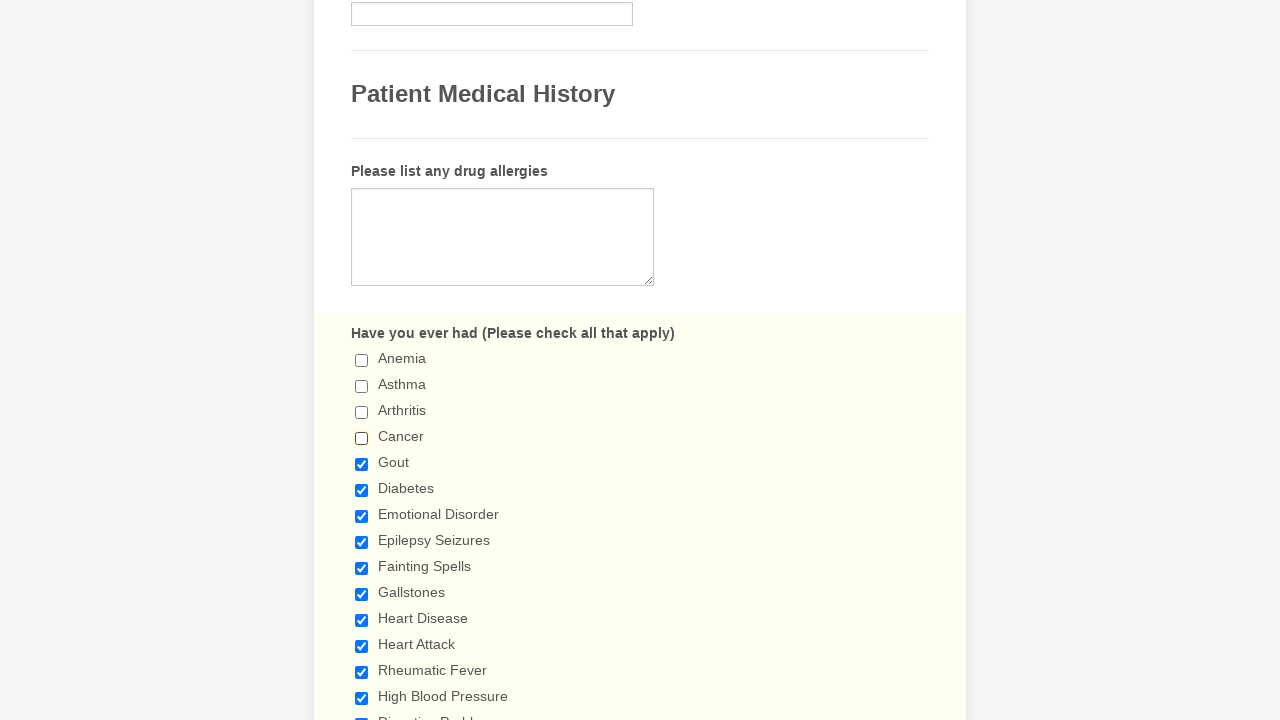

Deselected checkbox 5 of 29 at (362, 464) on span.form-checkbox-item>input >> nth=4
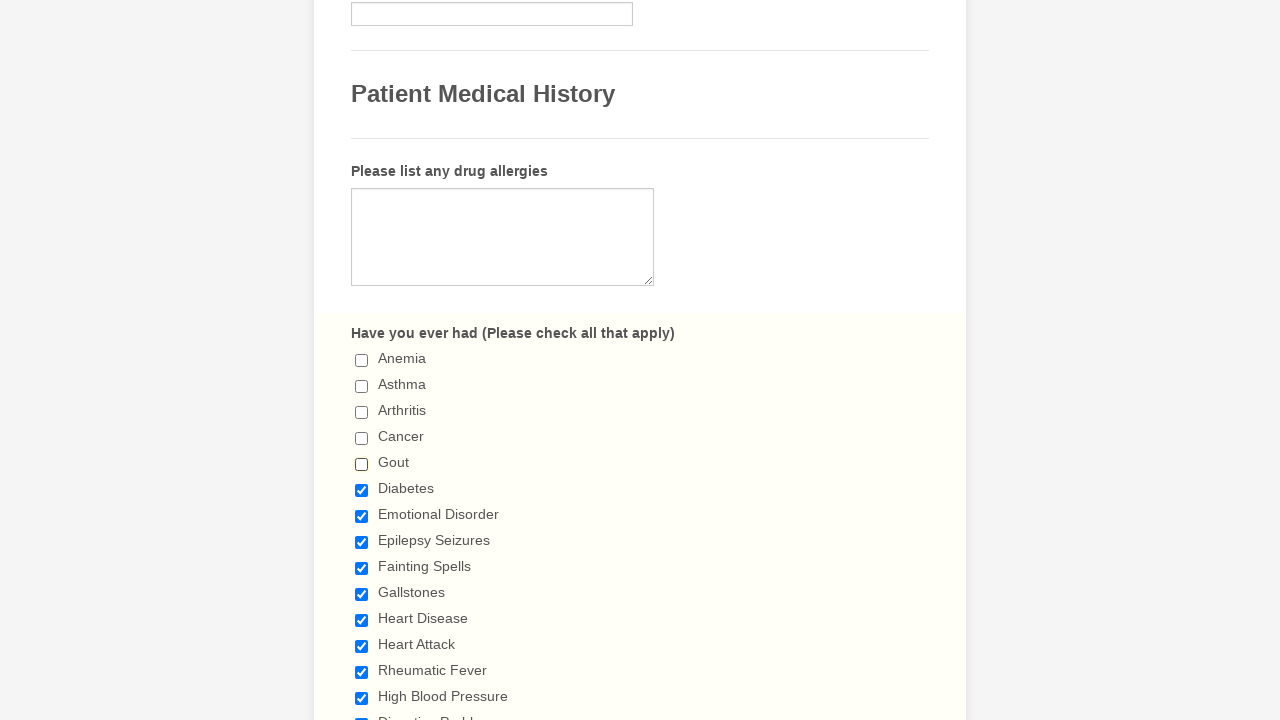

Deselected checkbox 6 of 29 at (362, 490) on span.form-checkbox-item>input >> nth=5
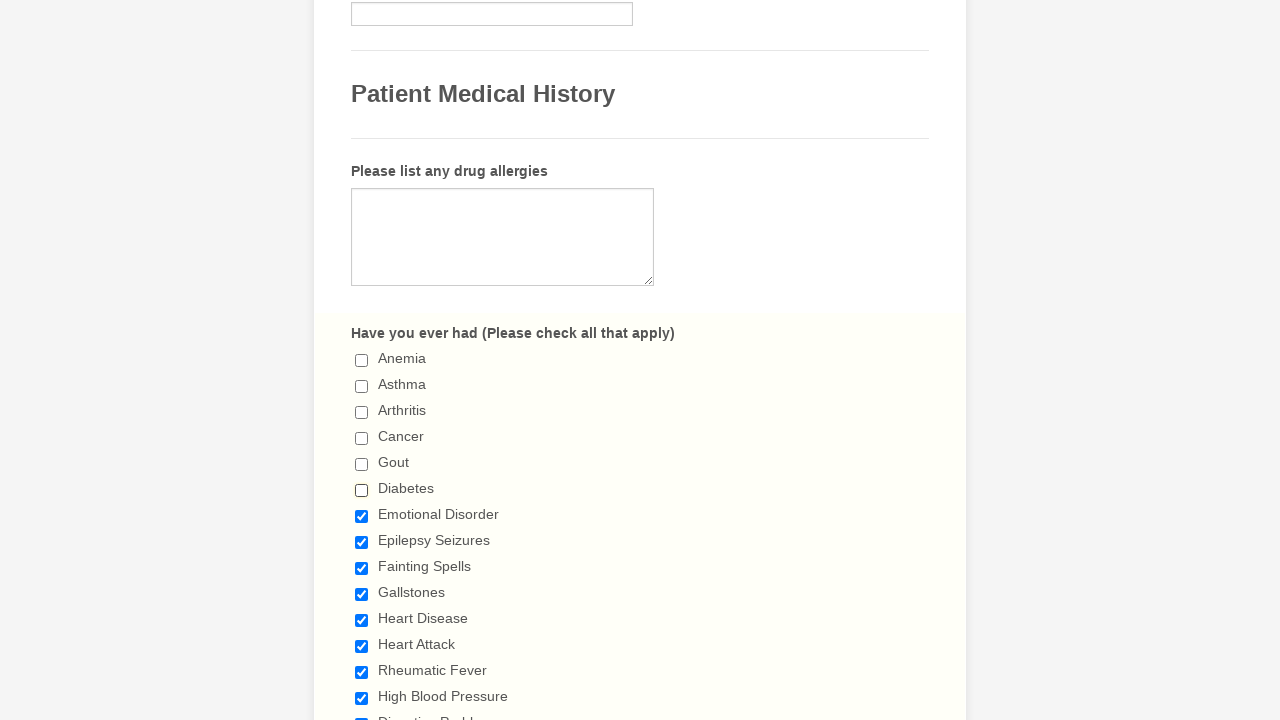

Deselected checkbox 7 of 29 at (362, 516) on span.form-checkbox-item>input >> nth=6
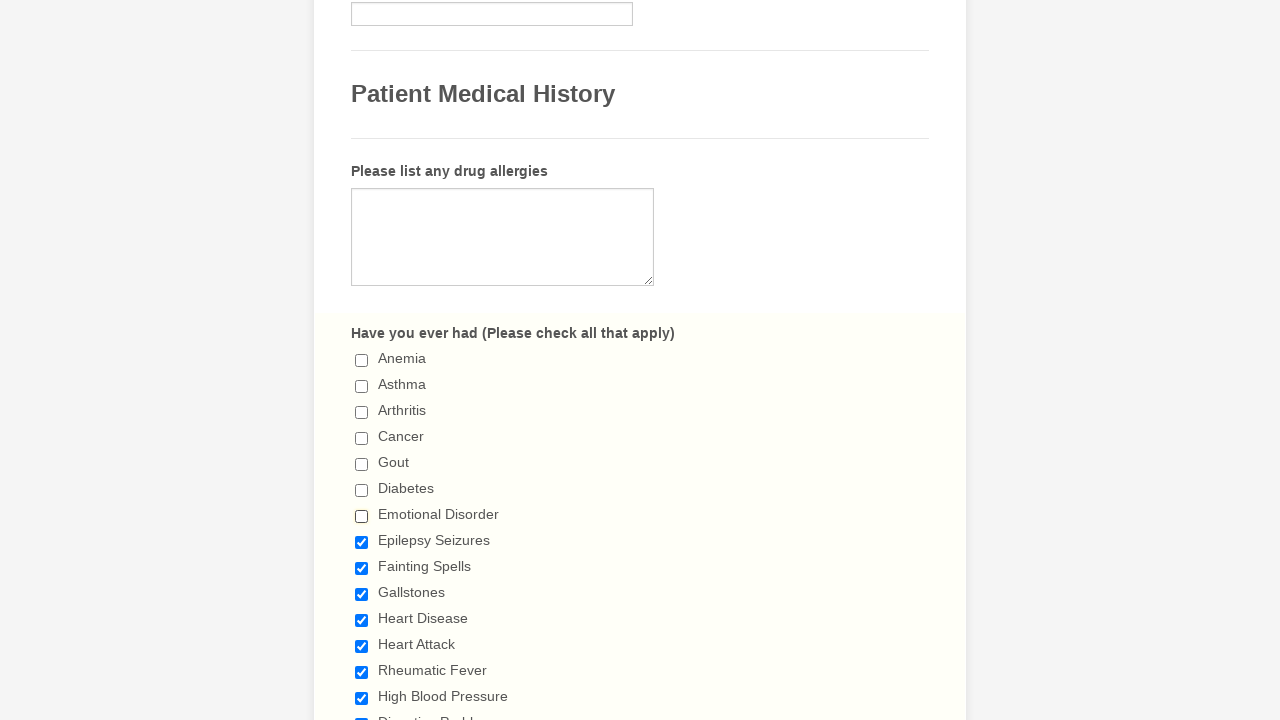

Deselected checkbox 8 of 29 at (362, 542) on span.form-checkbox-item>input >> nth=7
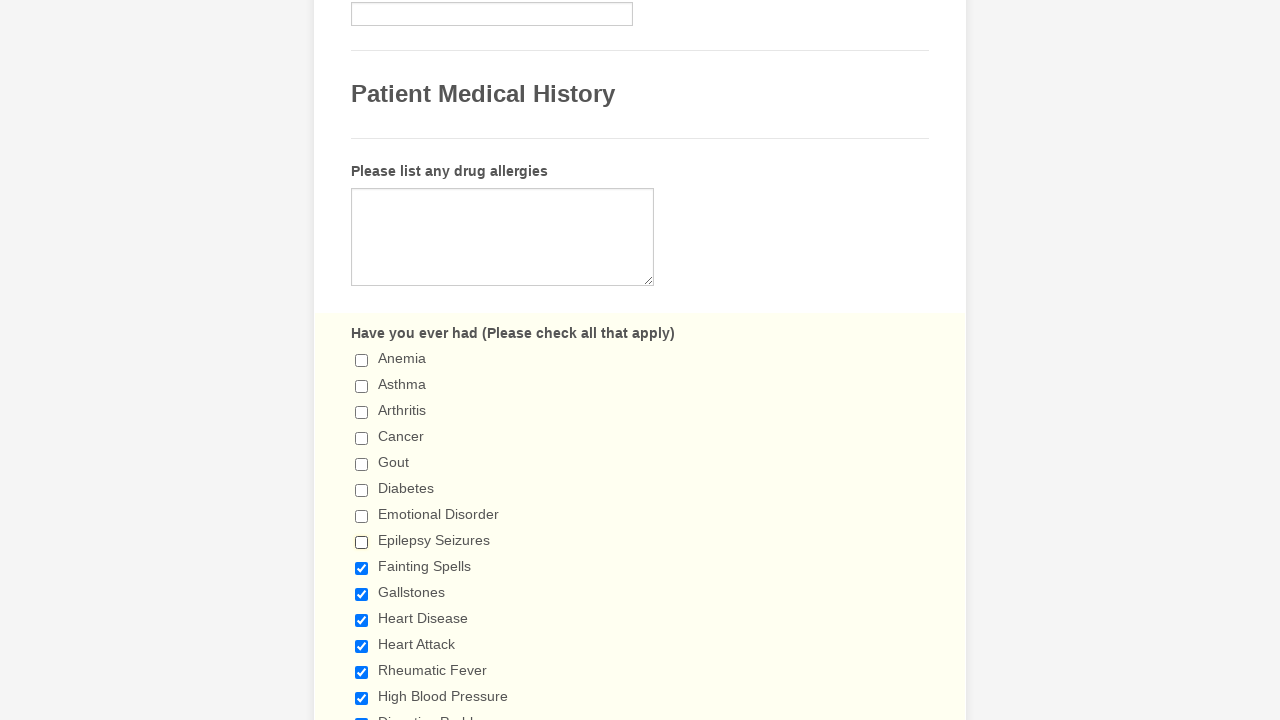

Deselected checkbox 9 of 29 at (362, 568) on span.form-checkbox-item>input >> nth=8
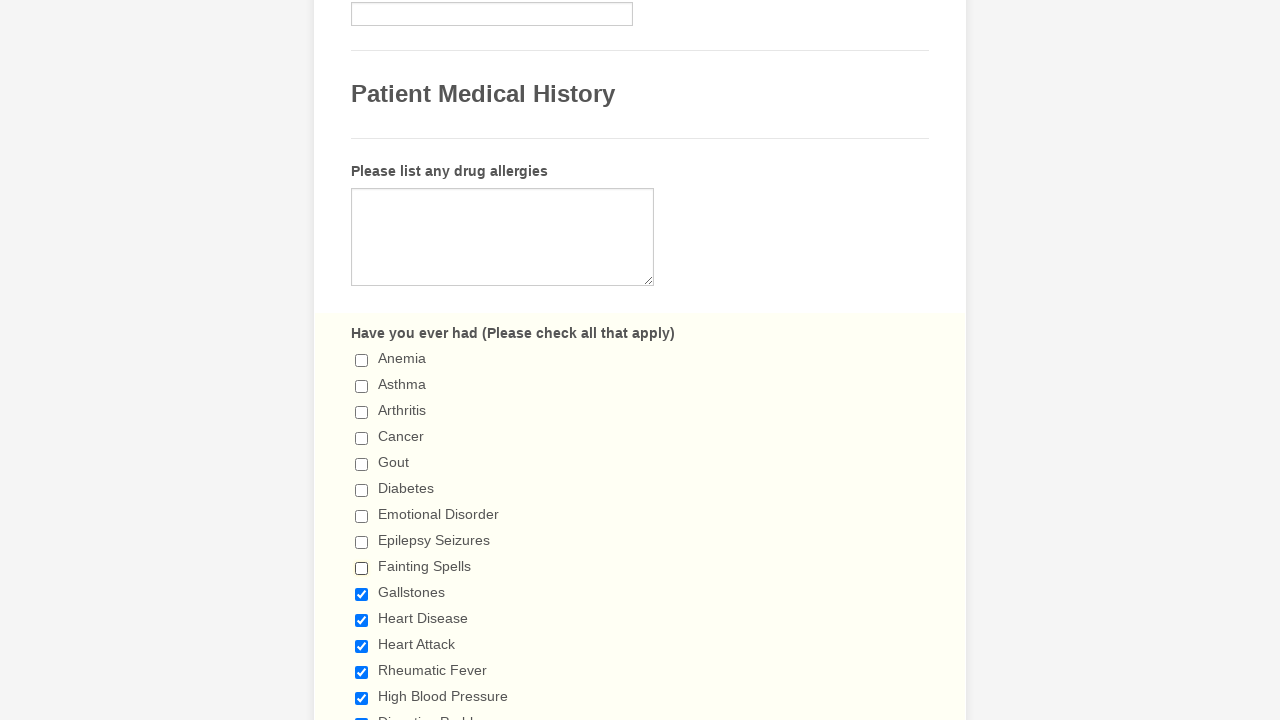

Deselected checkbox 10 of 29 at (362, 594) on span.form-checkbox-item>input >> nth=9
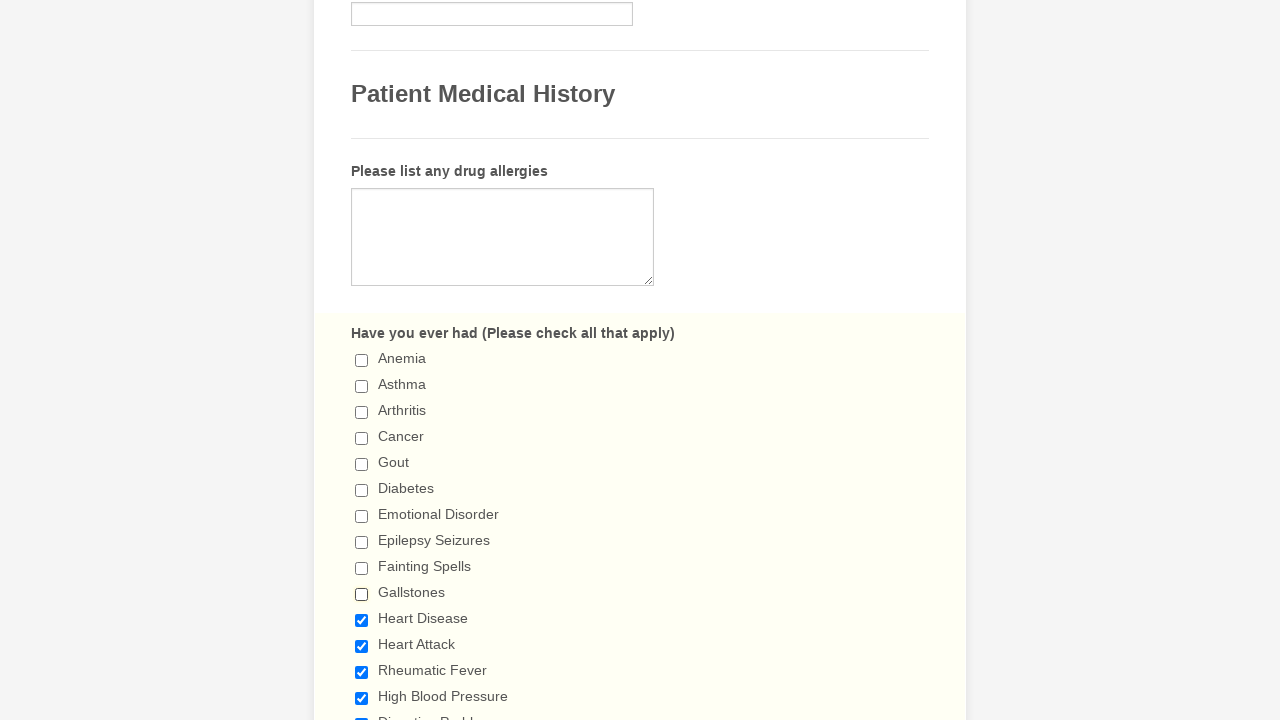

Deselected checkbox 11 of 29 at (362, 620) on span.form-checkbox-item>input >> nth=10
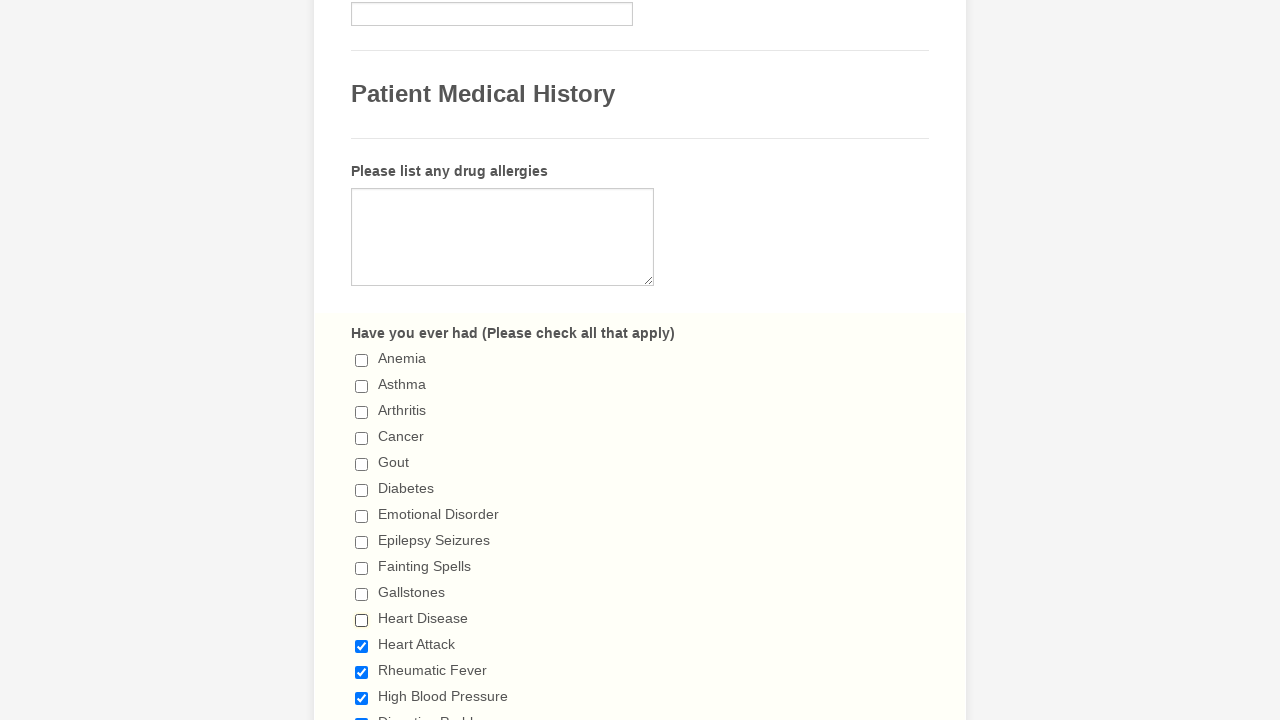

Deselected checkbox 12 of 29 at (362, 646) on span.form-checkbox-item>input >> nth=11
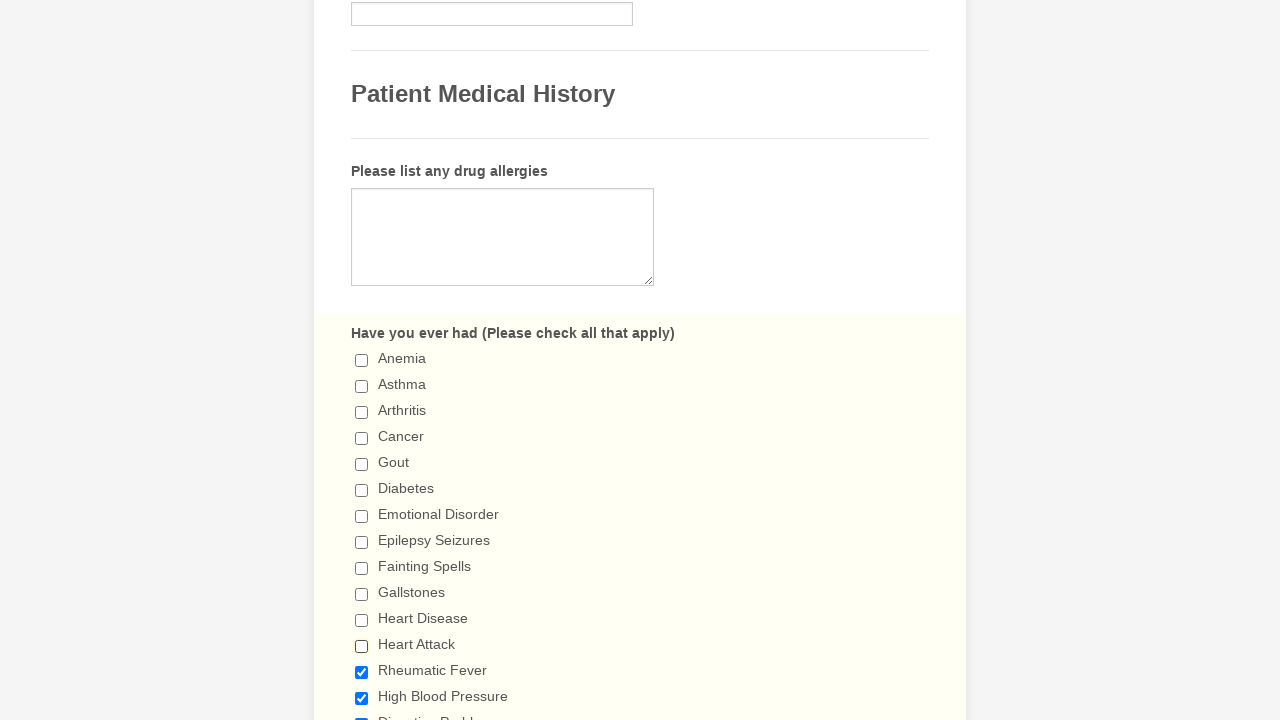

Deselected checkbox 13 of 29 at (362, 672) on span.form-checkbox-item>input >> nth=12
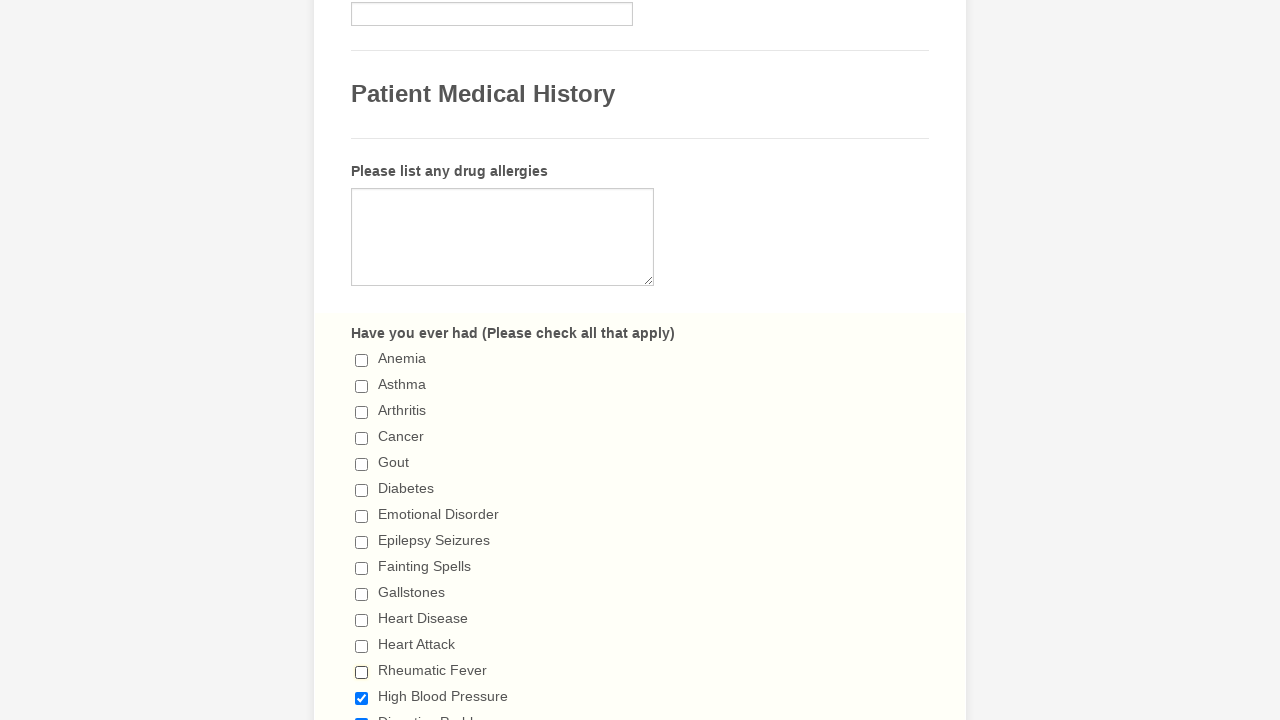

Deselected checkbox 14 of 29 at (362, 698) on span.form-checkbox-item>input >> nth=13
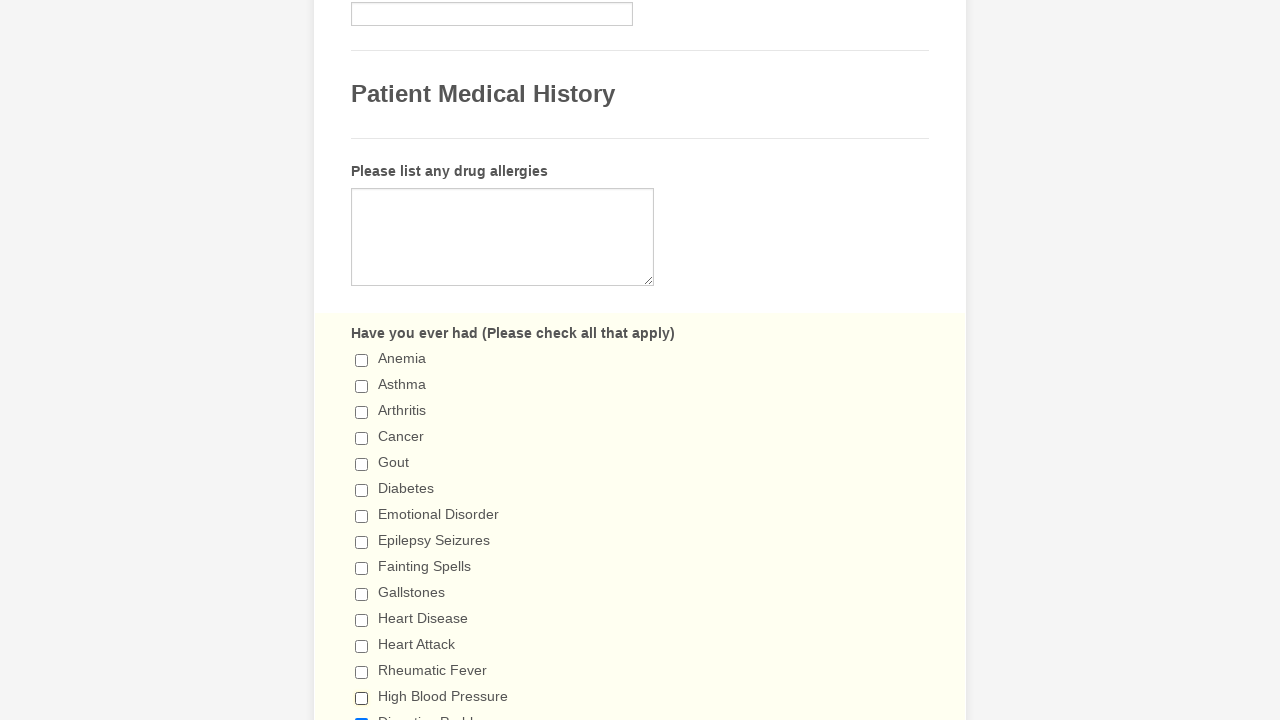

Deselected checkbox 15 of 29 at (362, 714) on span.form-checkbox-item>input >> nth=14
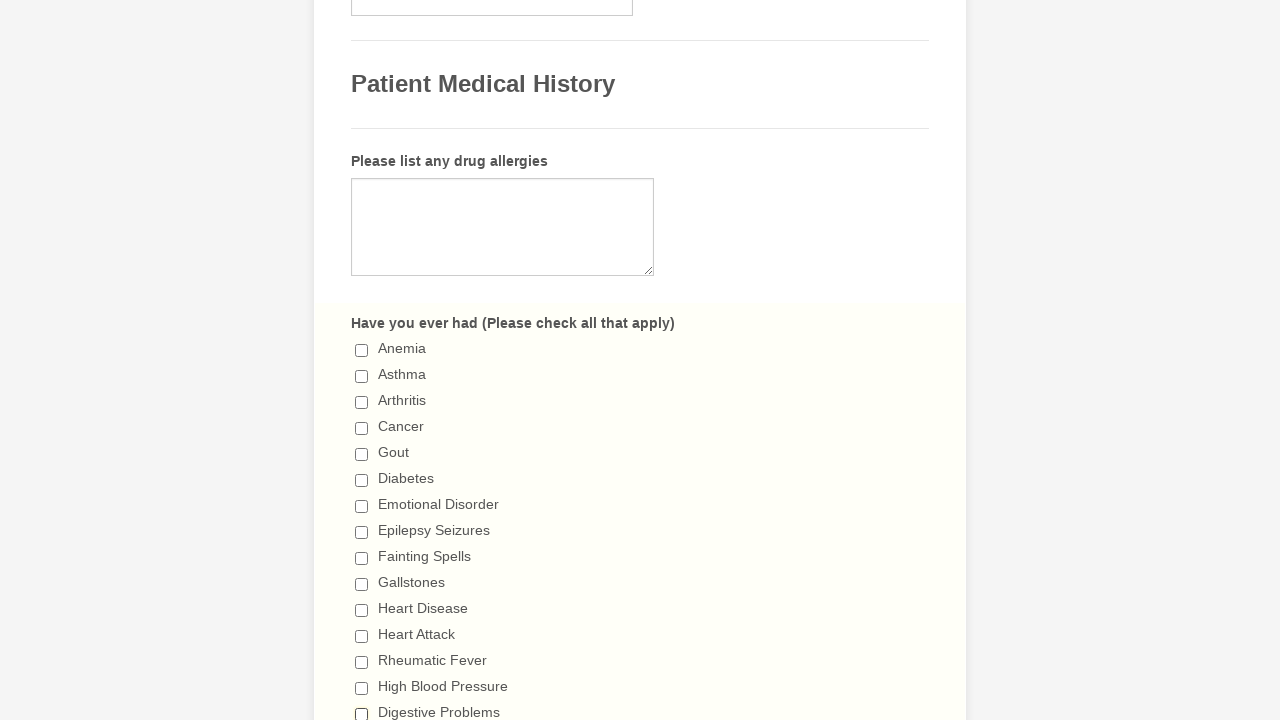

Deselected checkbox 16 of 29 at (362, 360) on span.form-checkbox-item>input >> nth=15
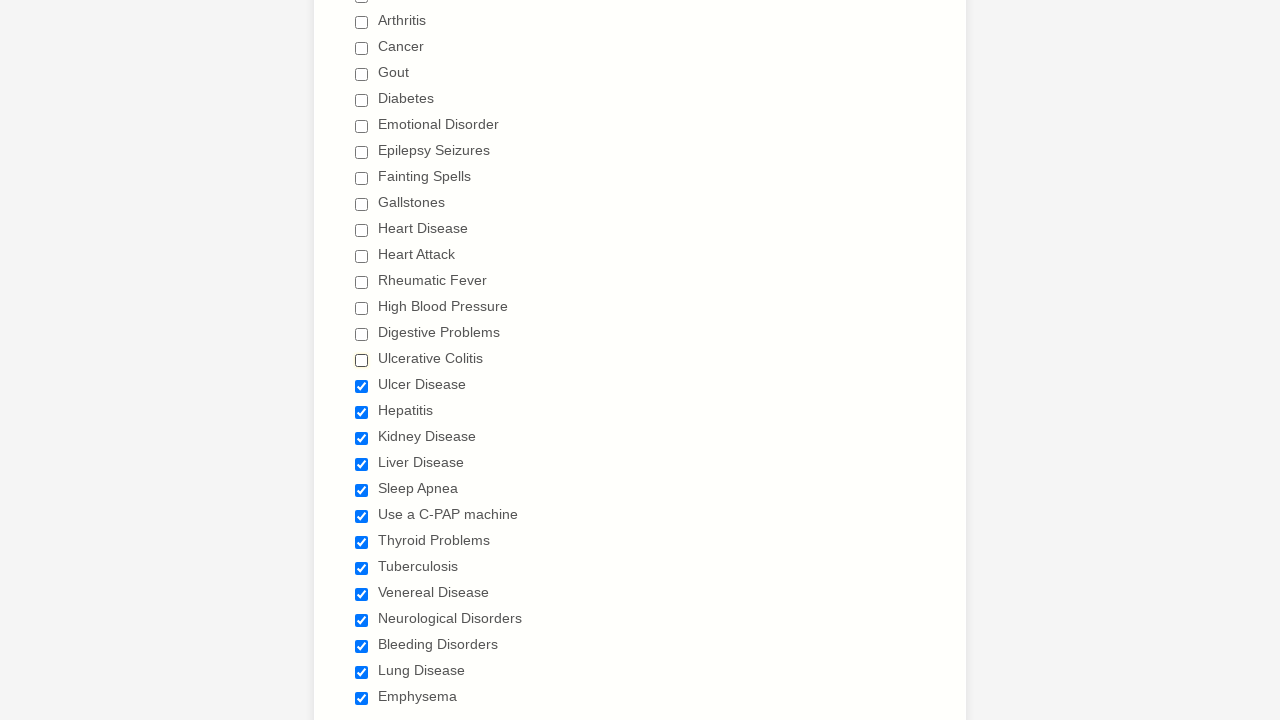

Deselected checkbox 17 of 29 at (362, 386) on span.form-checkbox-item>input >> nth=16
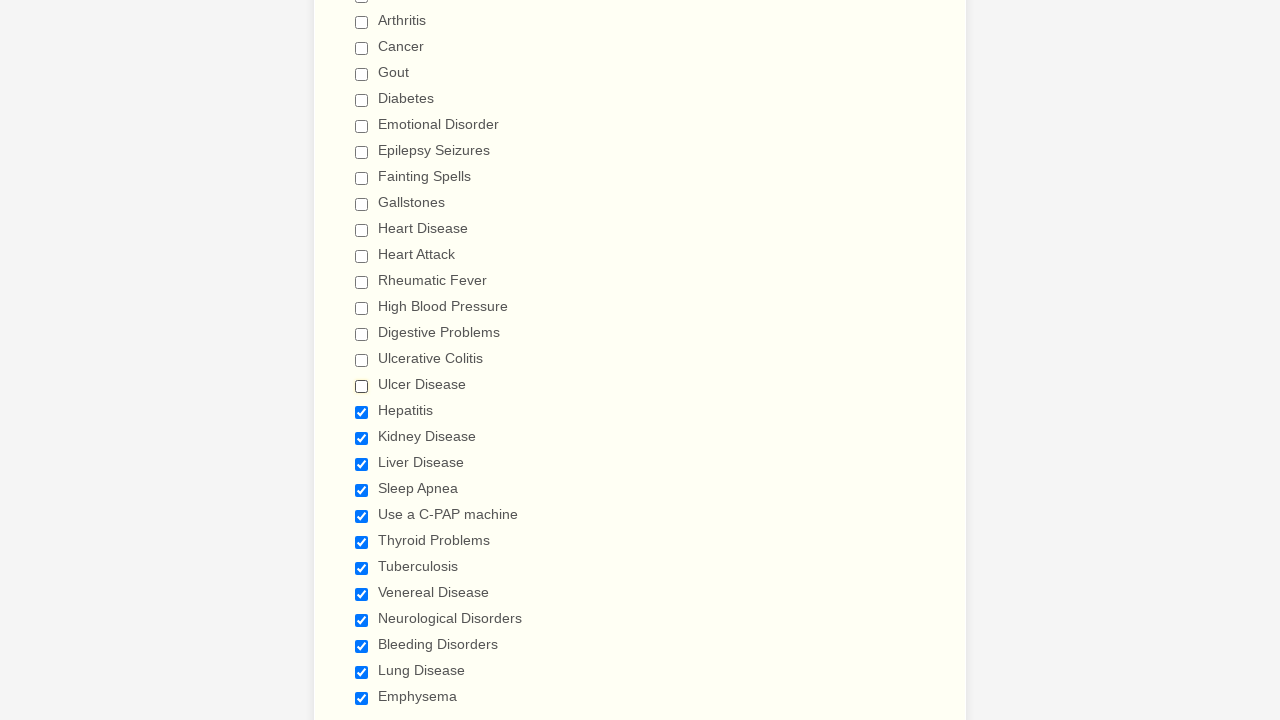

Deselected checkbox 18 of 29 at (362, 412) on span.form-checkbox-item>input >> nth=17
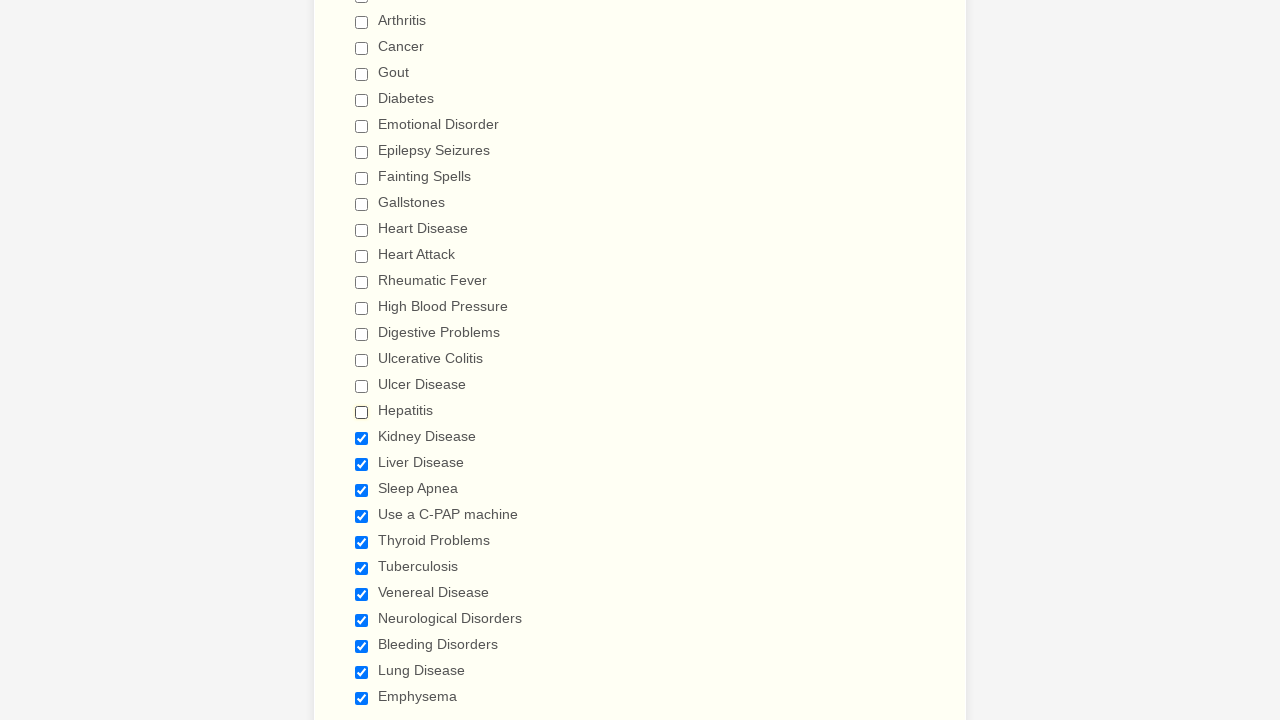

Deselected checkbox 19 of 29 at (362, 438) on span.form-checkbox-item>input >> nth=18
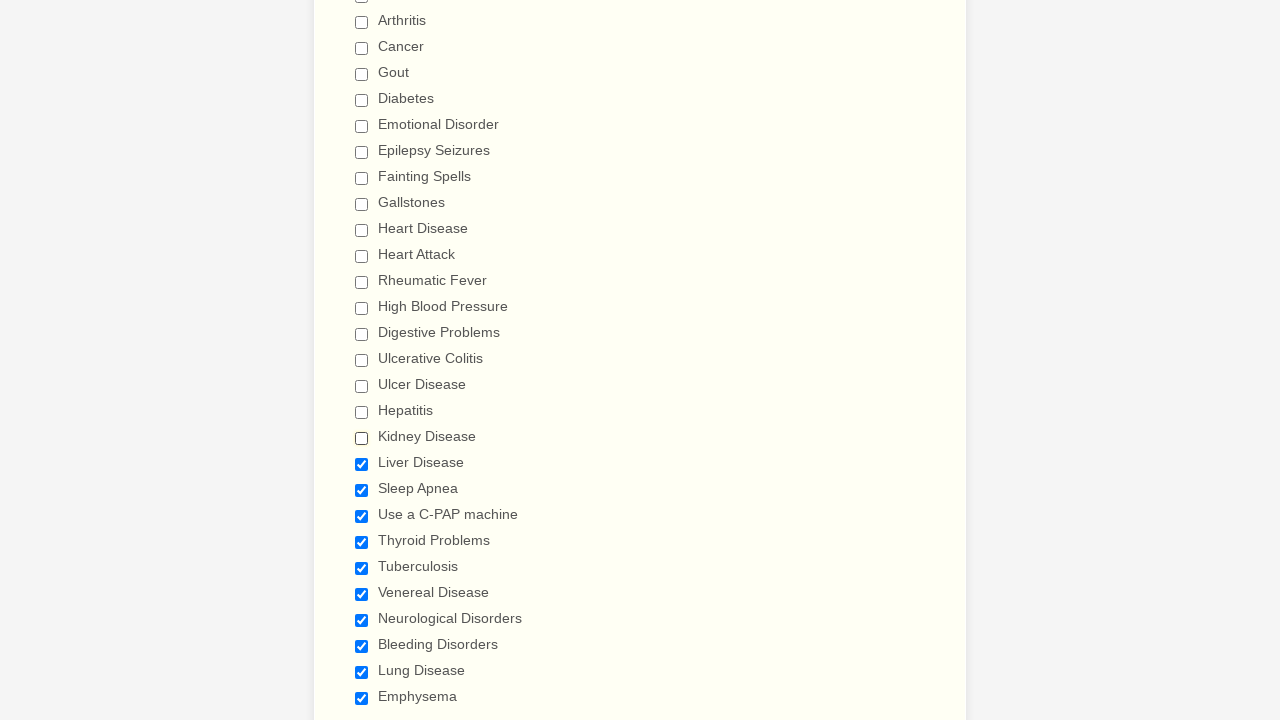

Deselected checkbox 20 of 29 at (362, 464) on span.form-checkbox-item>input >> nth=19
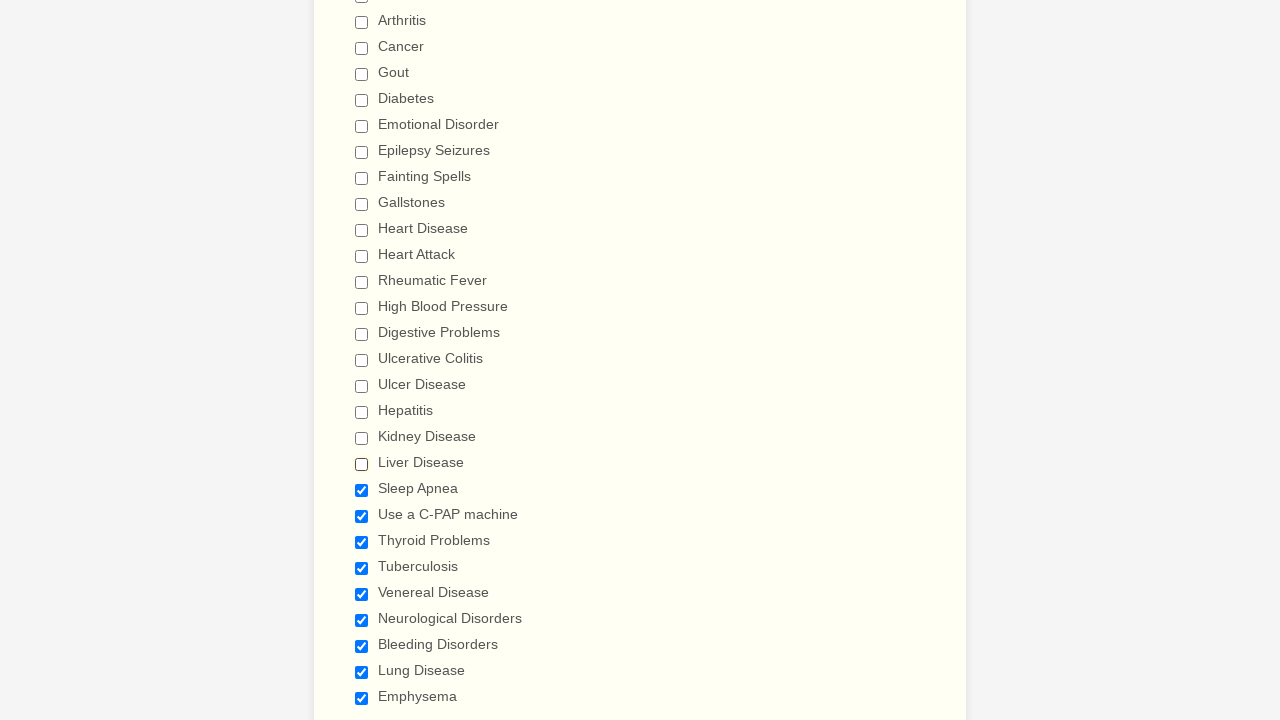

Deselected checkbox 21 of 29 at (362, 490) on span.form-checkbox-item>input >> nth=20
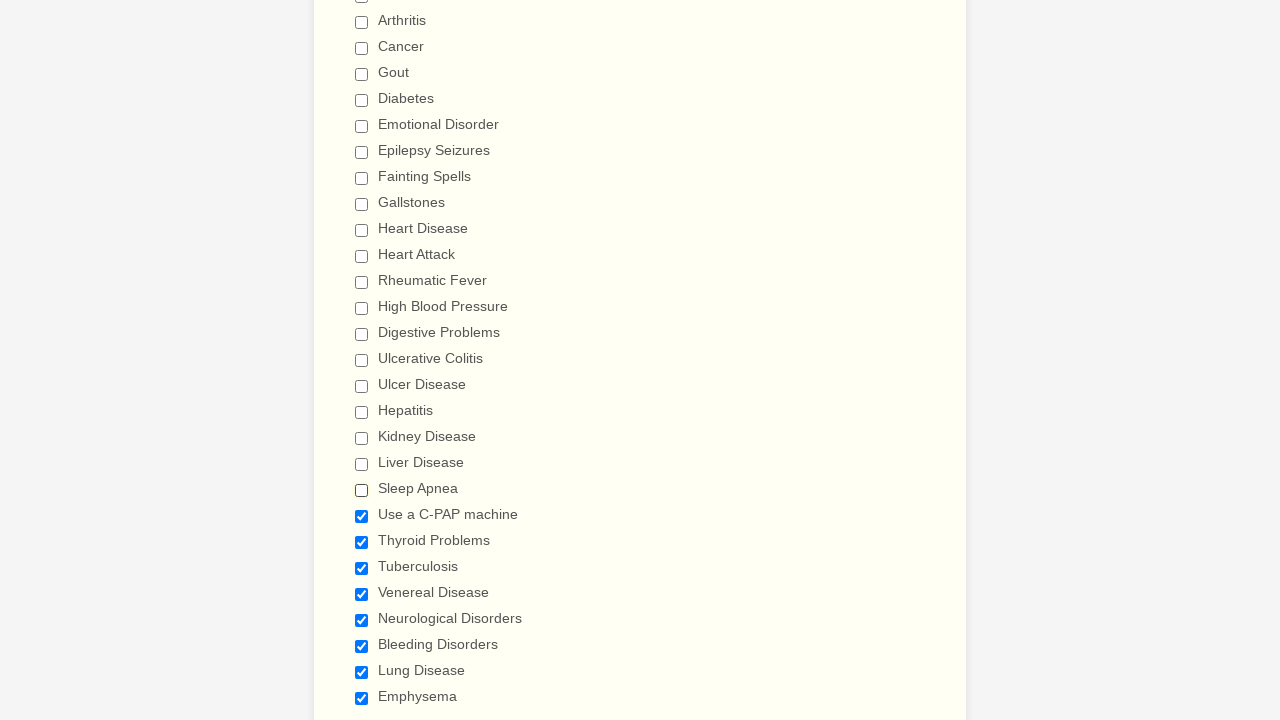

Deselected checkbox 22 of 29 at (362, 516) on span.form-checkbox-item>input >> nth=21
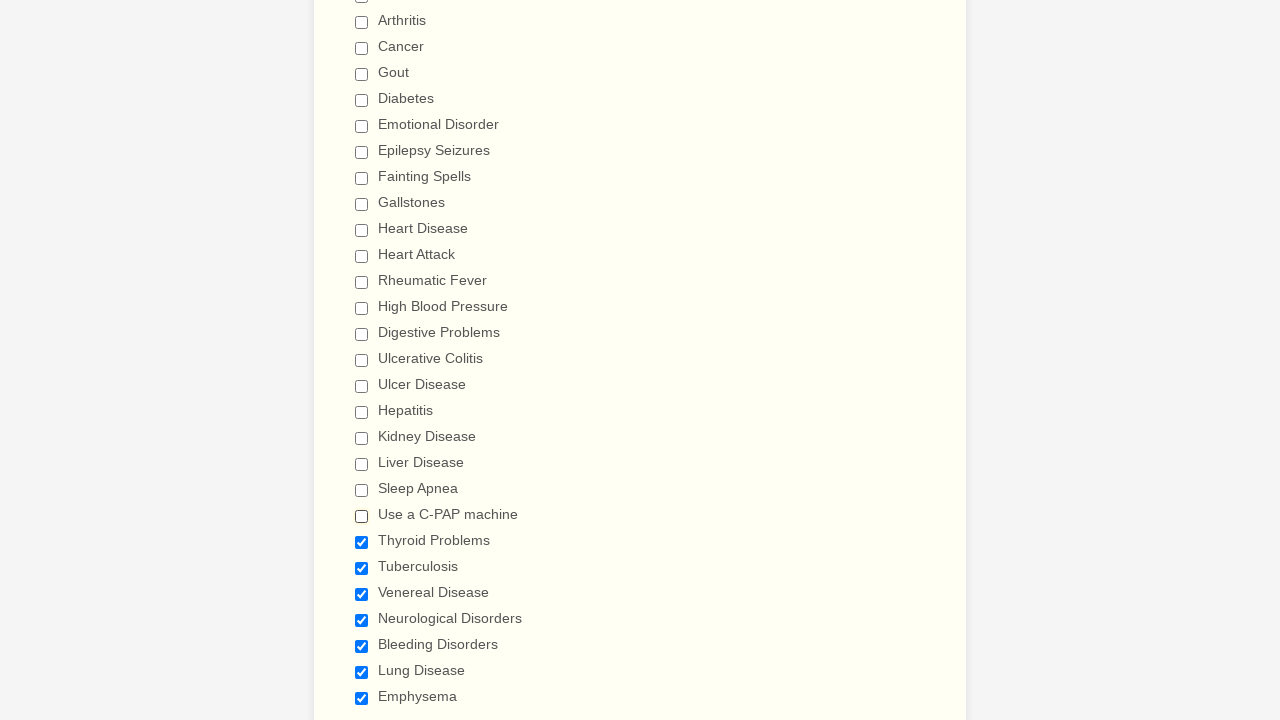

Deselected checkbox 23 of 29 at (362, 542) on span.form-checkbox-item>input >> nth=22
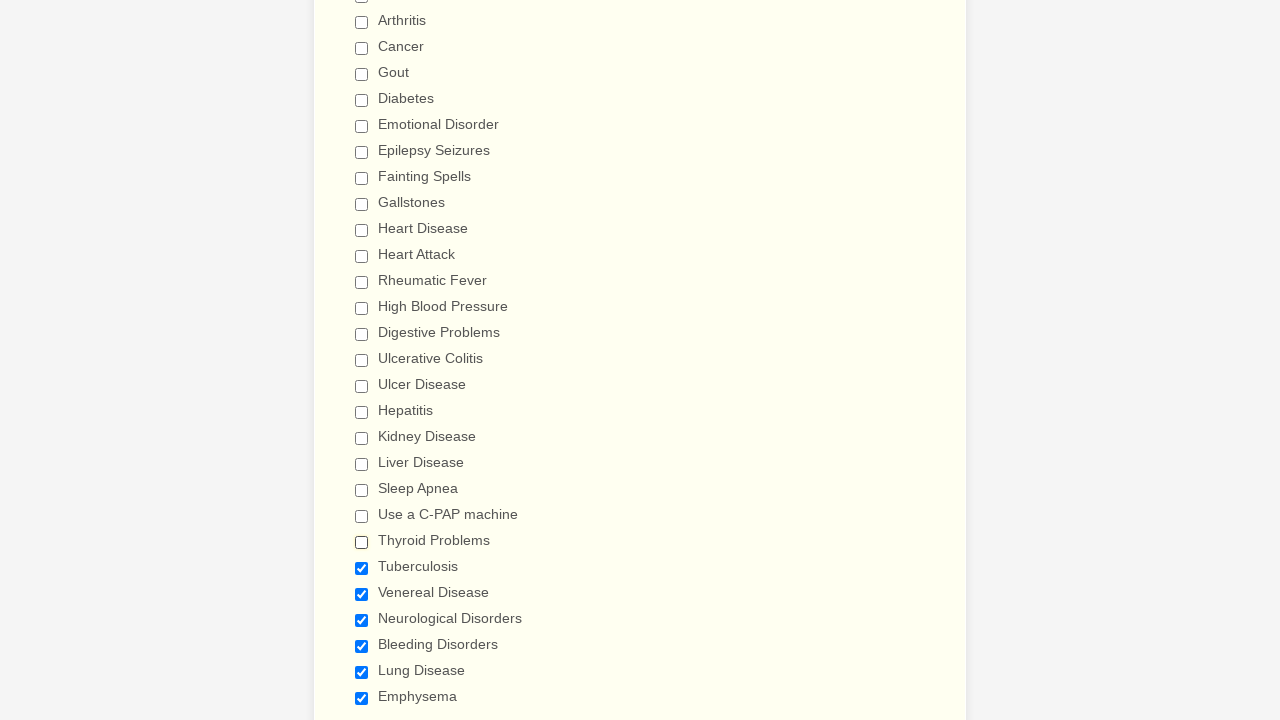

Deselected checkbox 24 of 29 at (362, 568) on span.form-checkbox-item>input >> nth=23
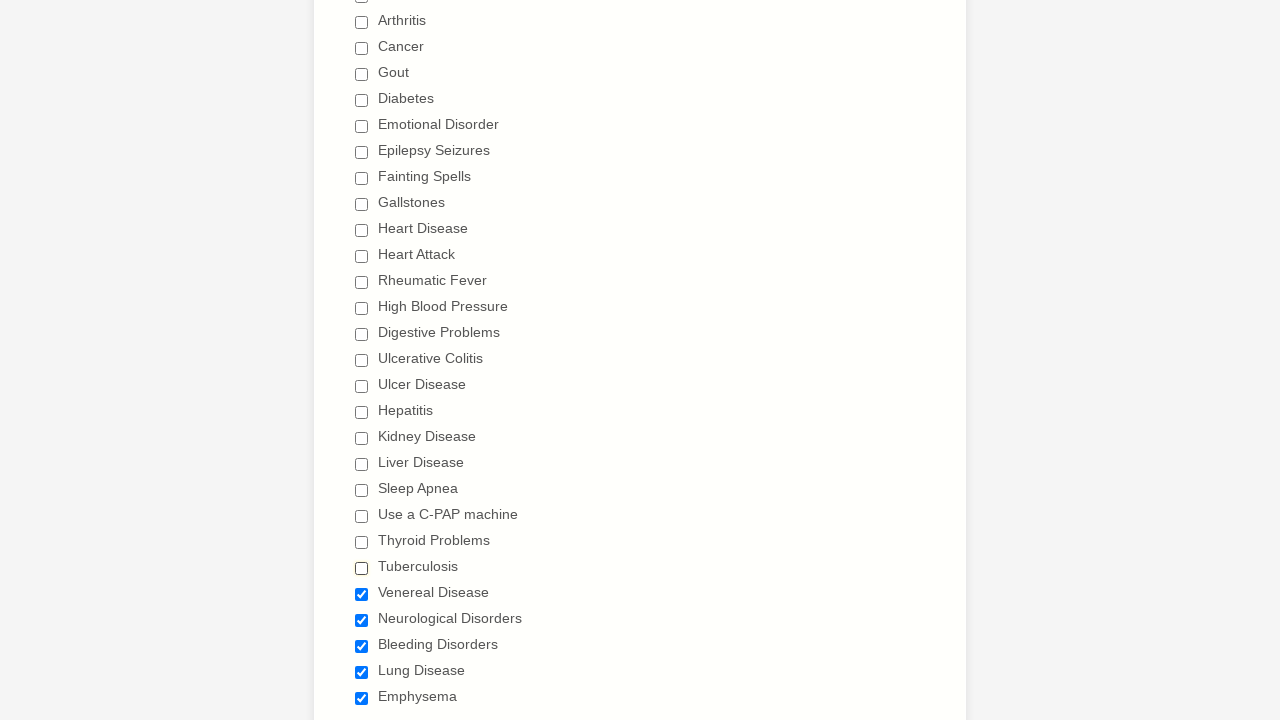

Deselected checkbox 25 of 29 at (362, 594) on span.form-checkbox-item>input >> nth=24
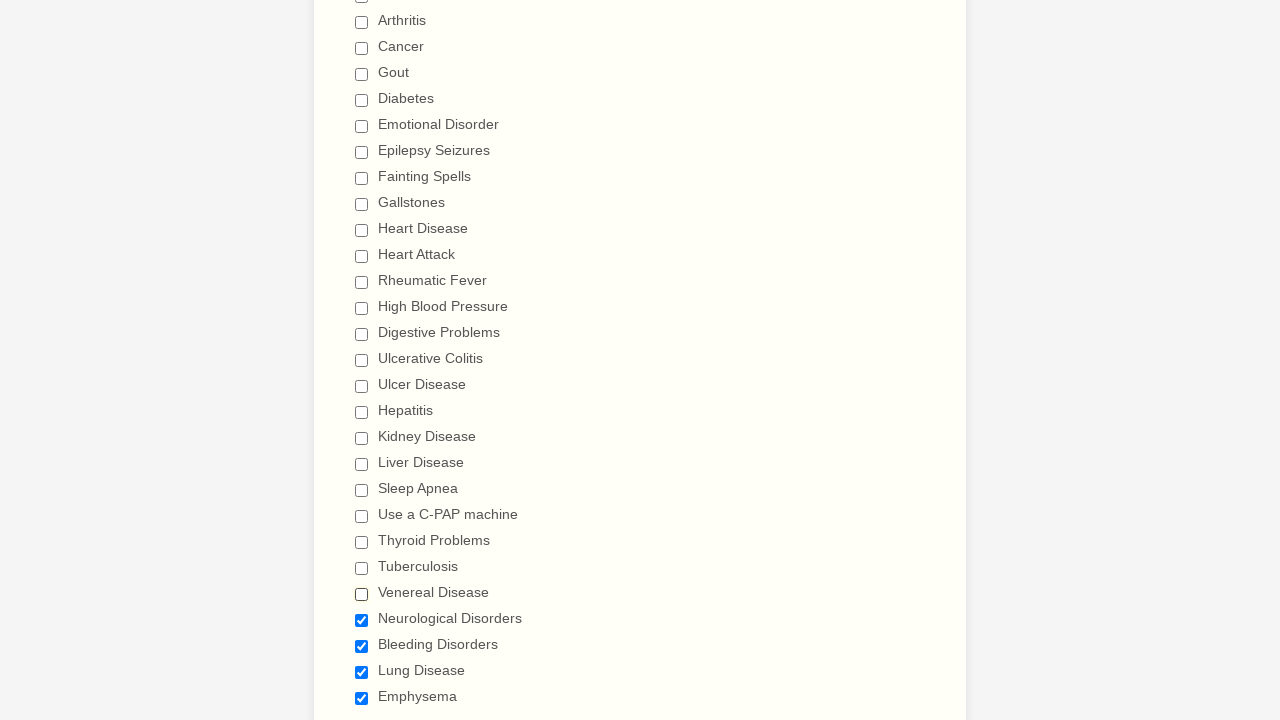

Deselected checkbox 26 of 29 at (362, 620) on span.form-checkbox-item>input >> nth=25
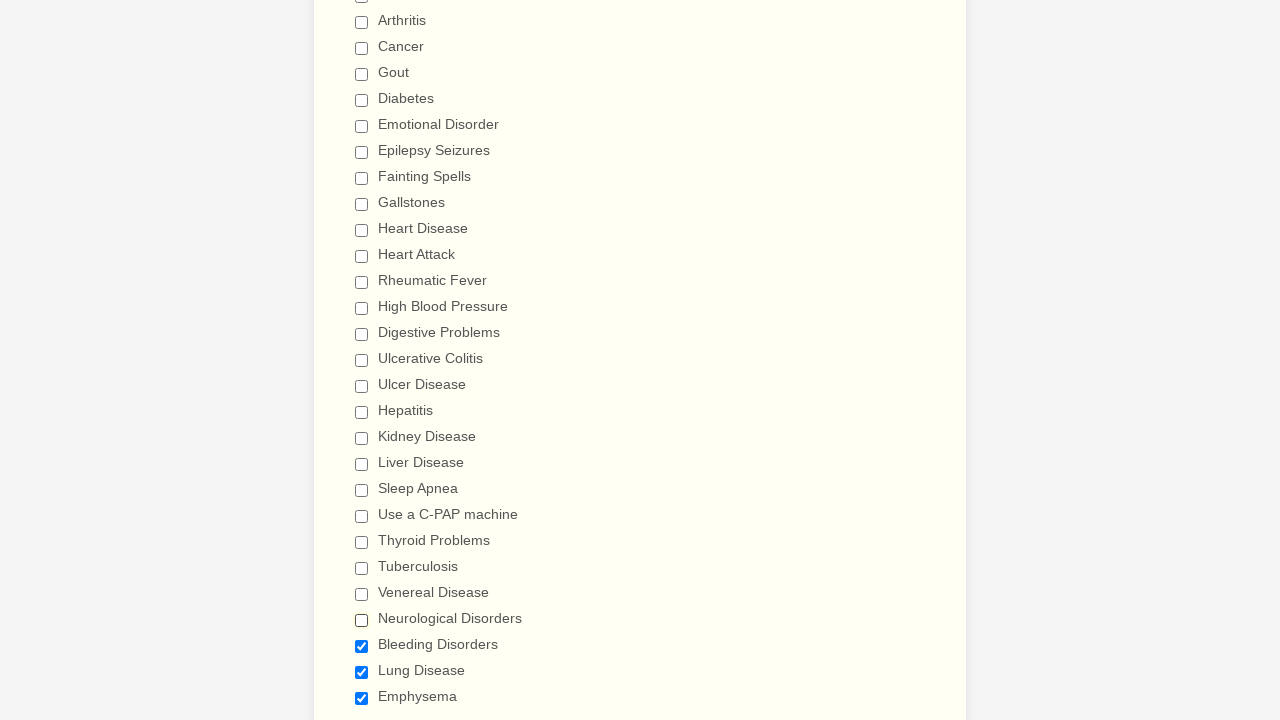

Deselected checkbox 27 of 29 at (362, 646) on span.form-checkbox-item>input >> nth=26
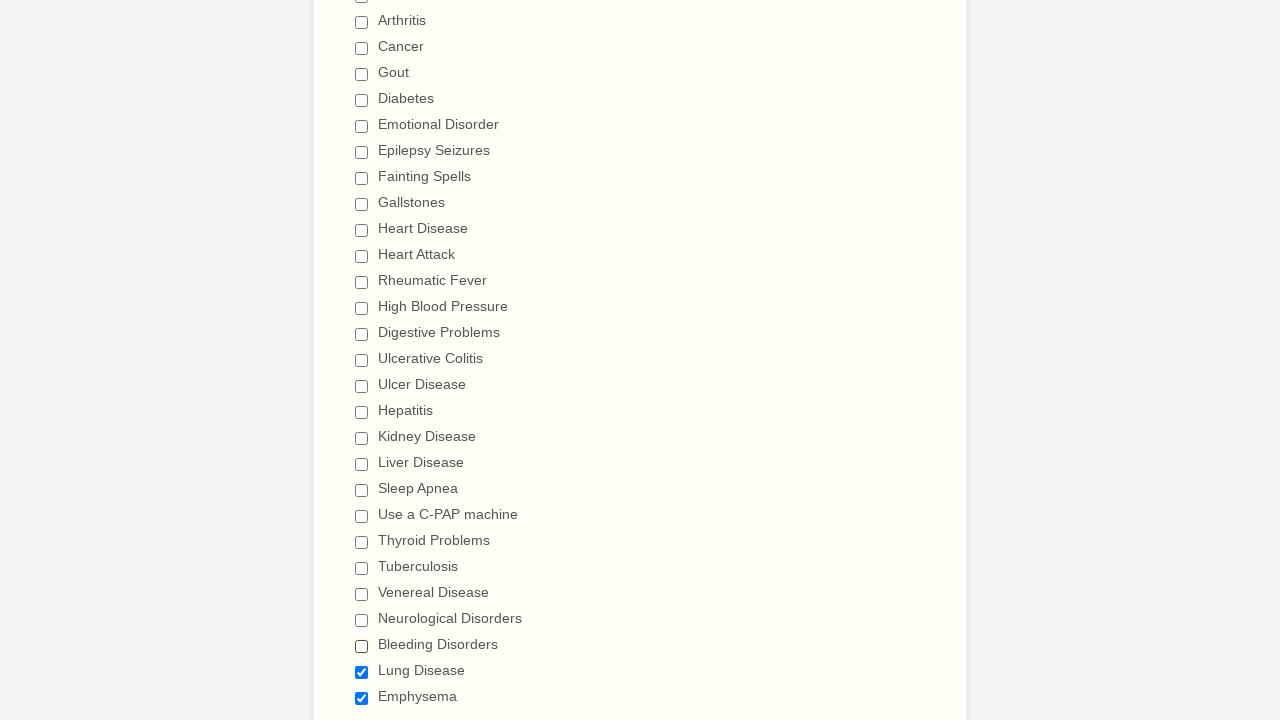

Deselected checkbox 28 of 29 at (362, 672) on span.form-checkbox-item>input >> nth=27
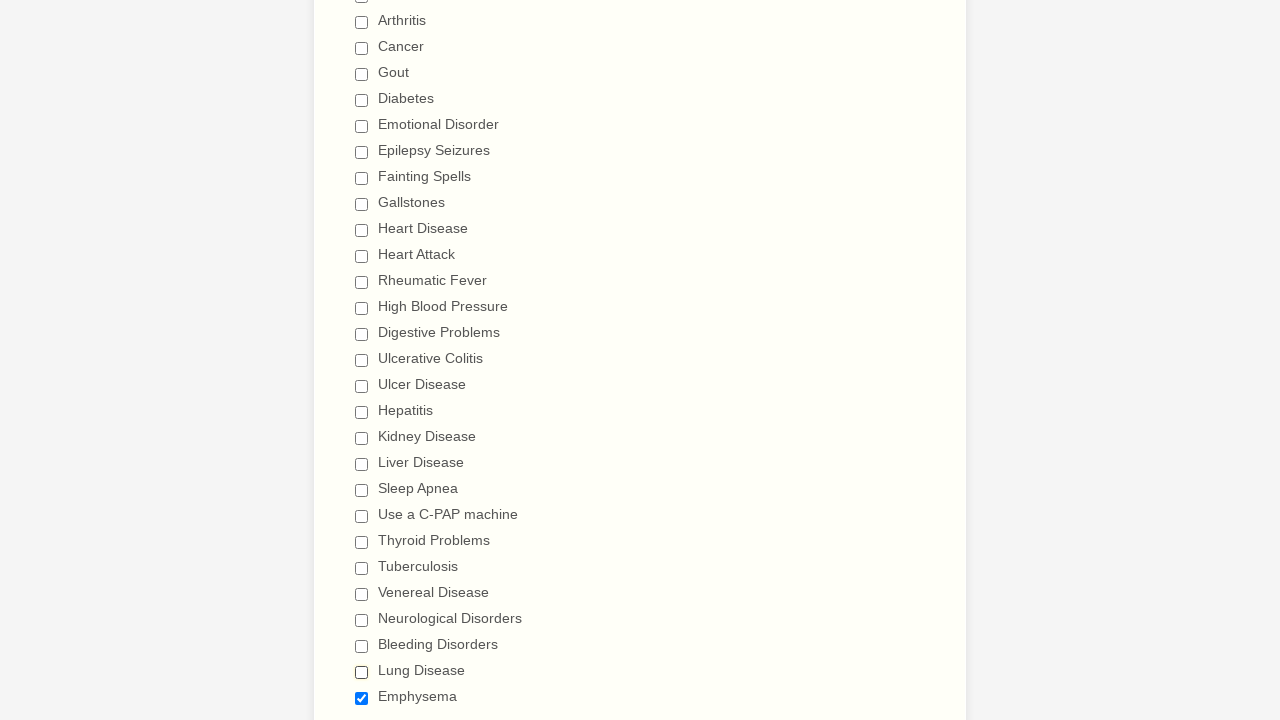

Deselected checkbox 29 of 29 at (362, 698) on span.form-checkbox-item>input >> nth=28
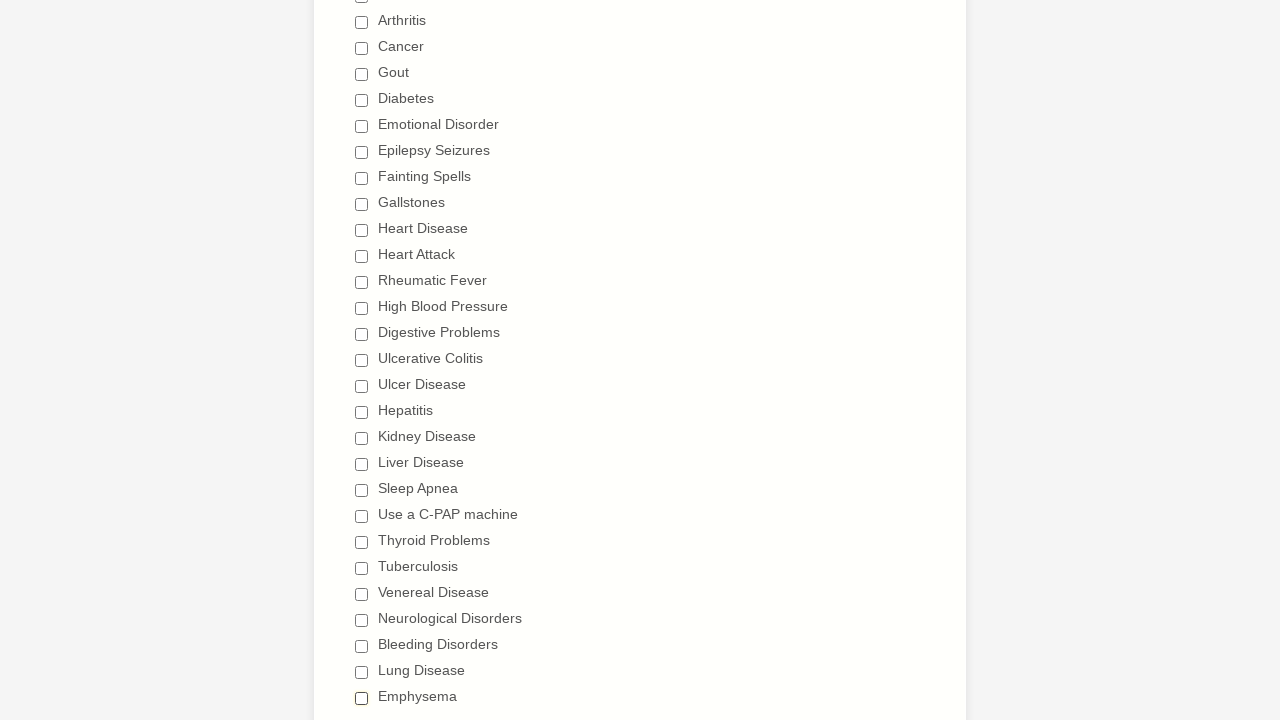

Selected 'Venereal Disease' checkbox at (362, 594) on input[value='Venereal Disease']
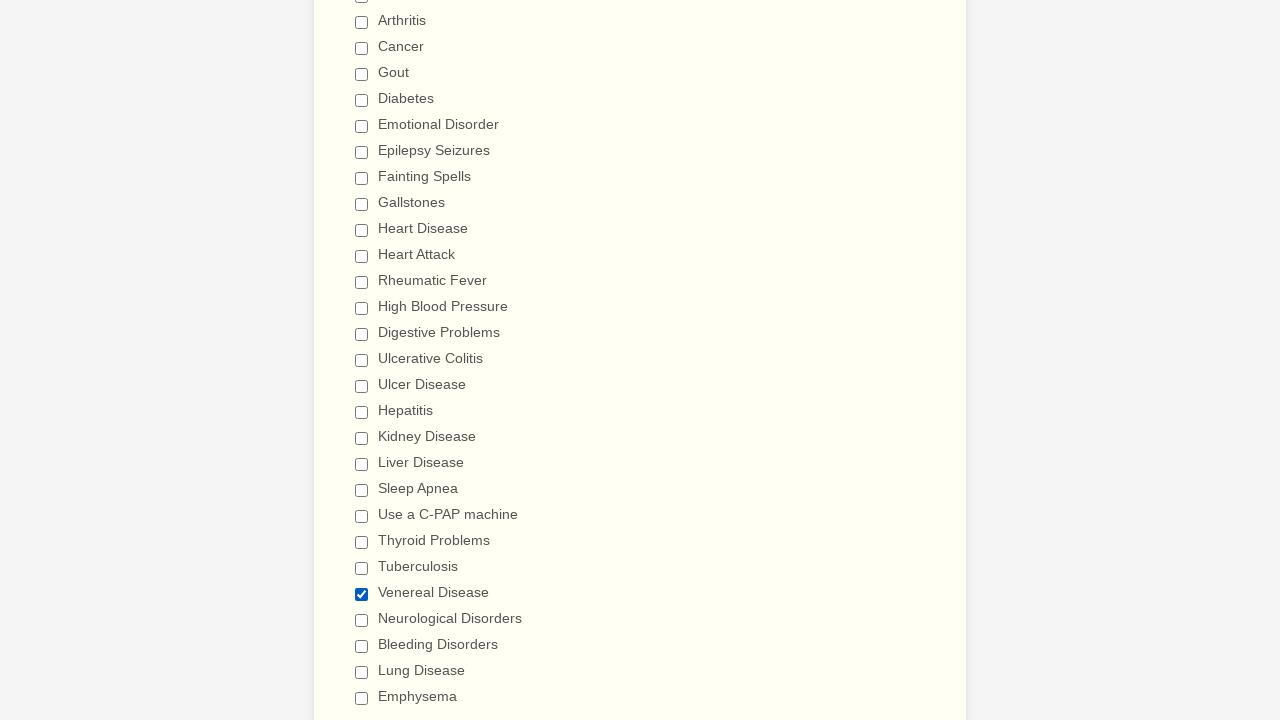

Selected 'High Blood Pressure' checkbox at (362, 308) on input[value='High Blood Pressure']
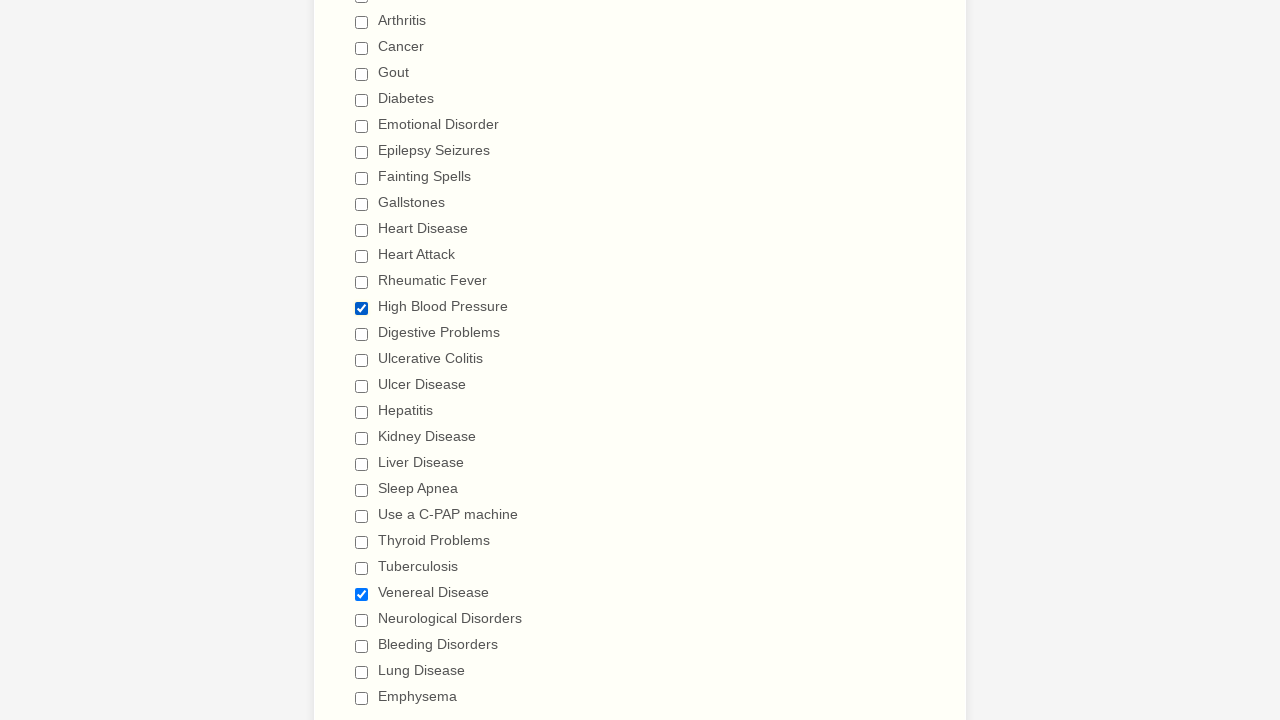

Located 'Heart Attack' checkbox
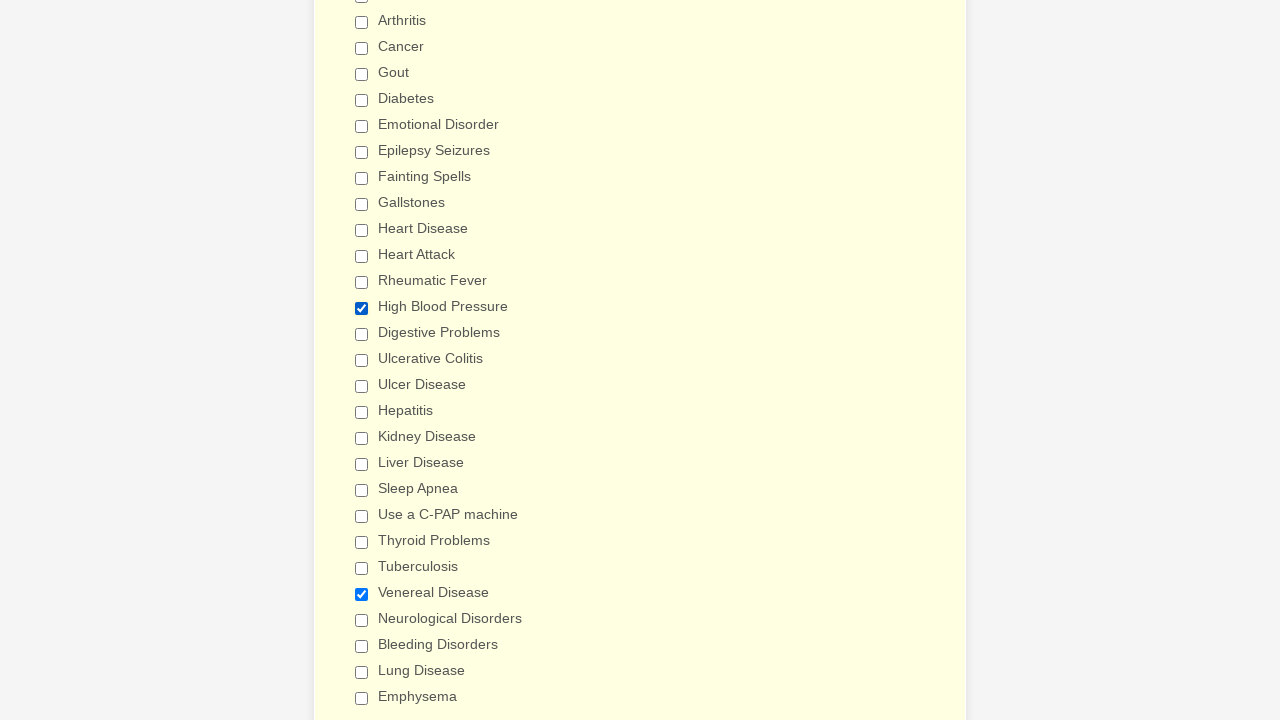

Selected 'Heart Attack' checkbox at (362, 256) on input[value='Heart Attack']
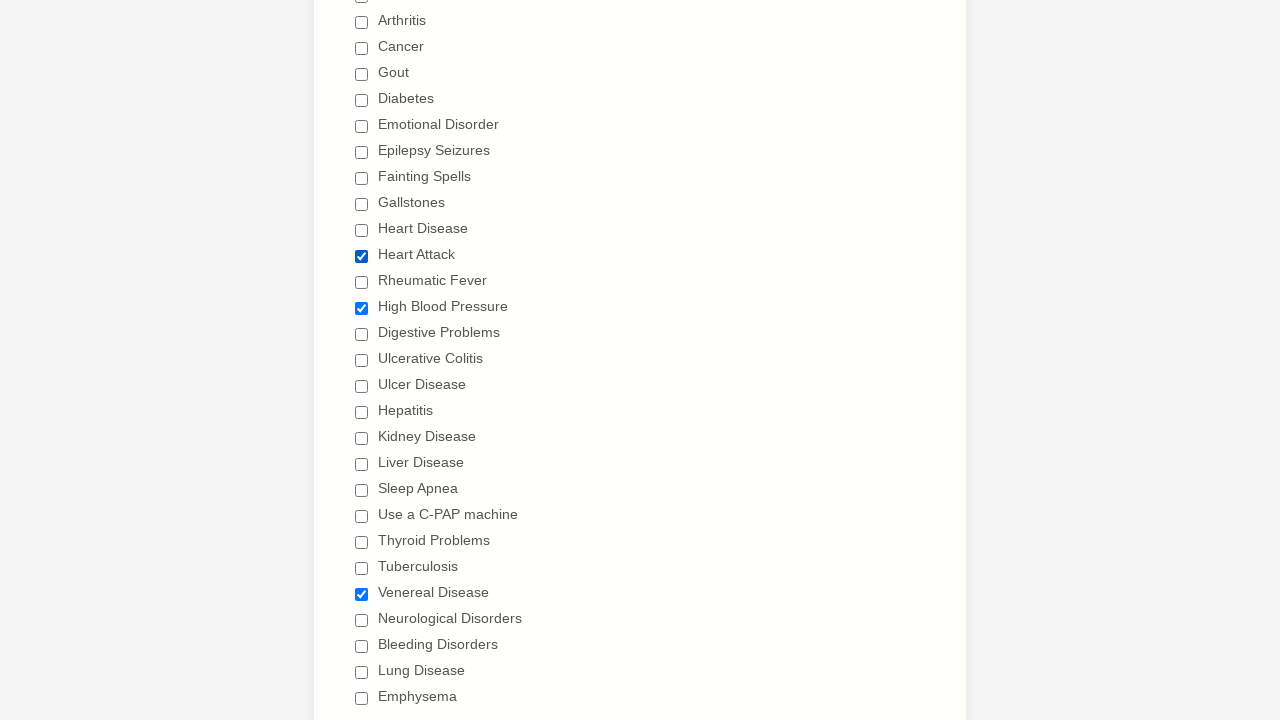

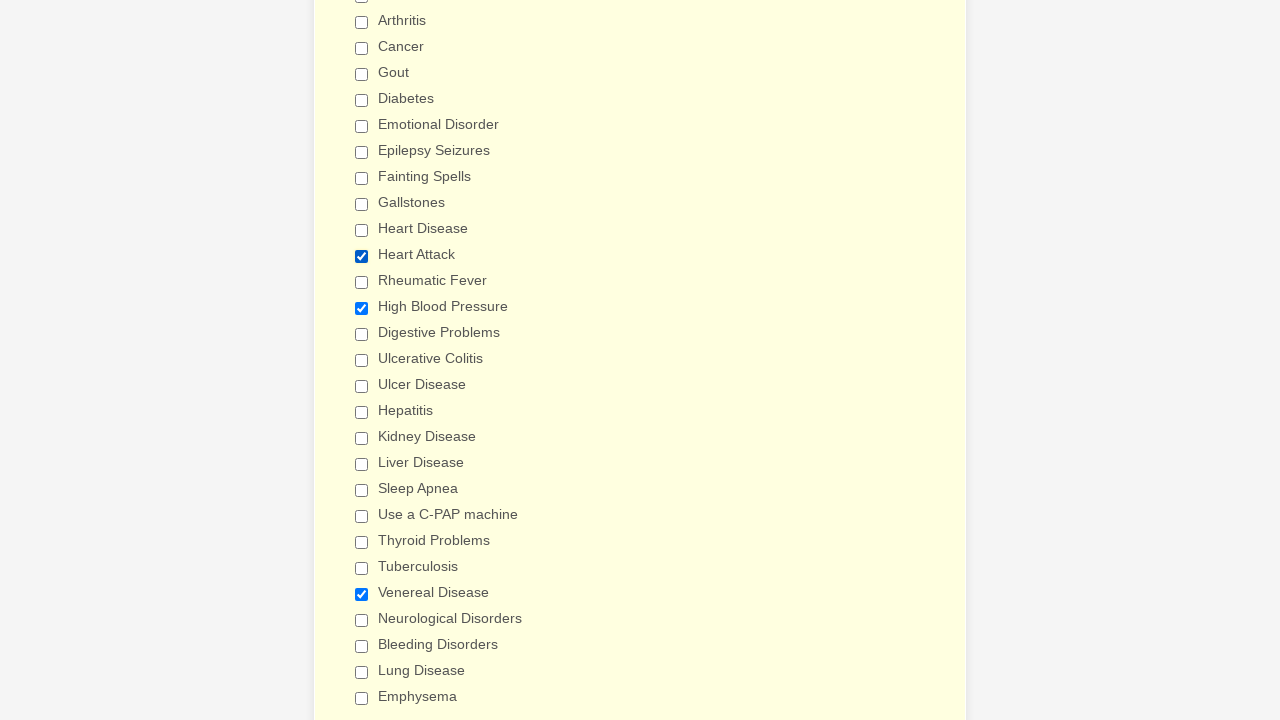